Tests a comprehensive web form by clicking through to the form page, filling various input types including text fields, dropdowns, checkboxes, radio buttons, date picker, and range slider, then submitting the form

Starting URL: https://bonigarcia.dev/selenium-webdriver-java/

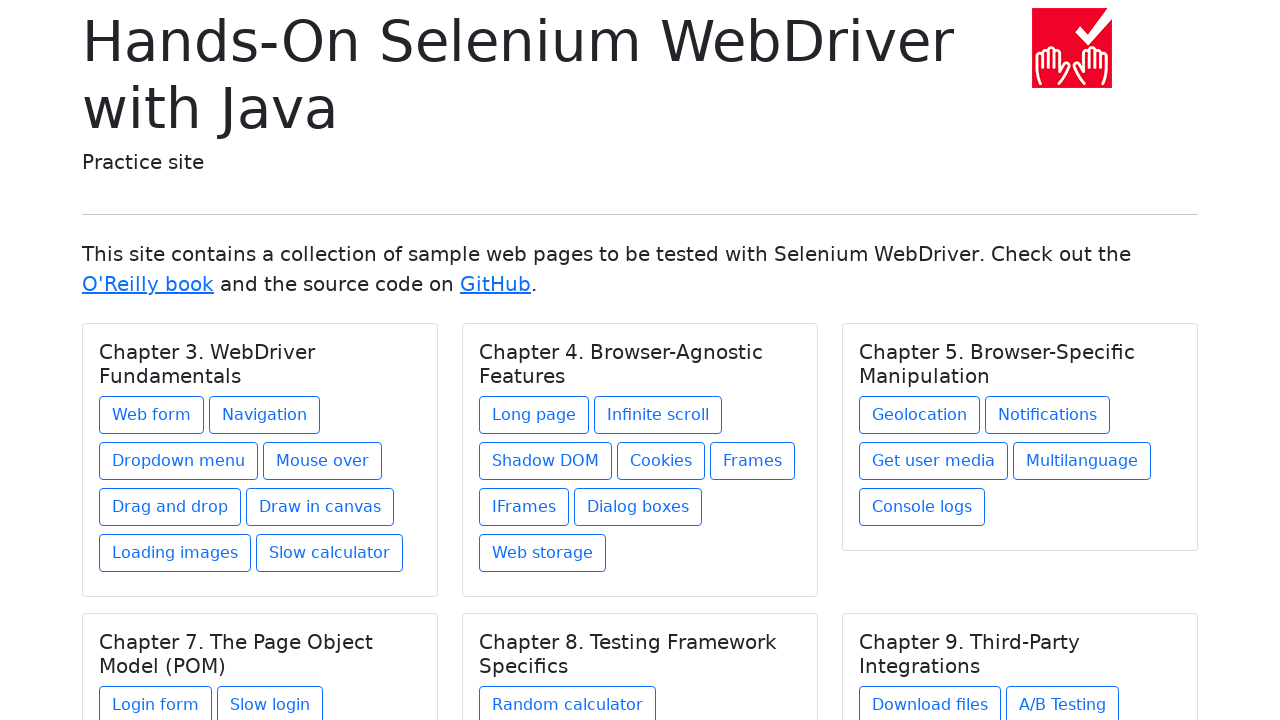

Clicked on web form link from Chapter 3 at (152, 415) on xpath=//h5[text() = 'Chapter 3. WebDriver Fundamentals']/../a[contains(@href, 'w
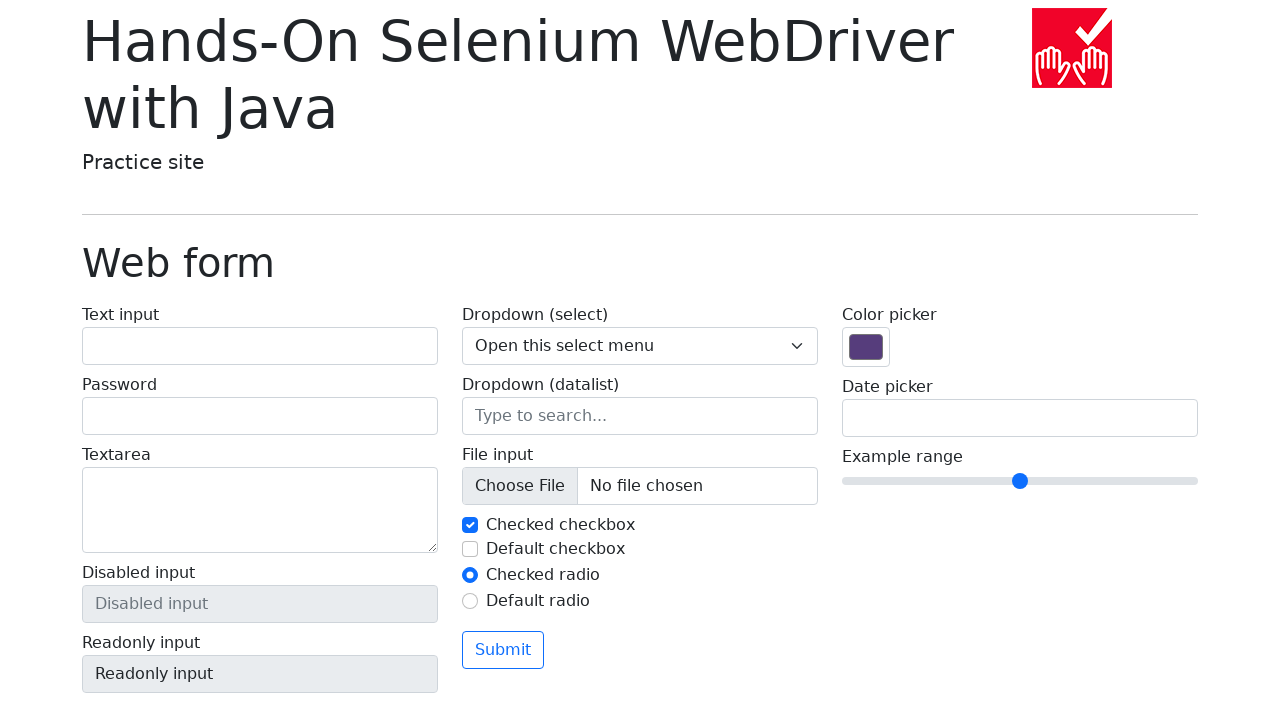

Web form page loaded
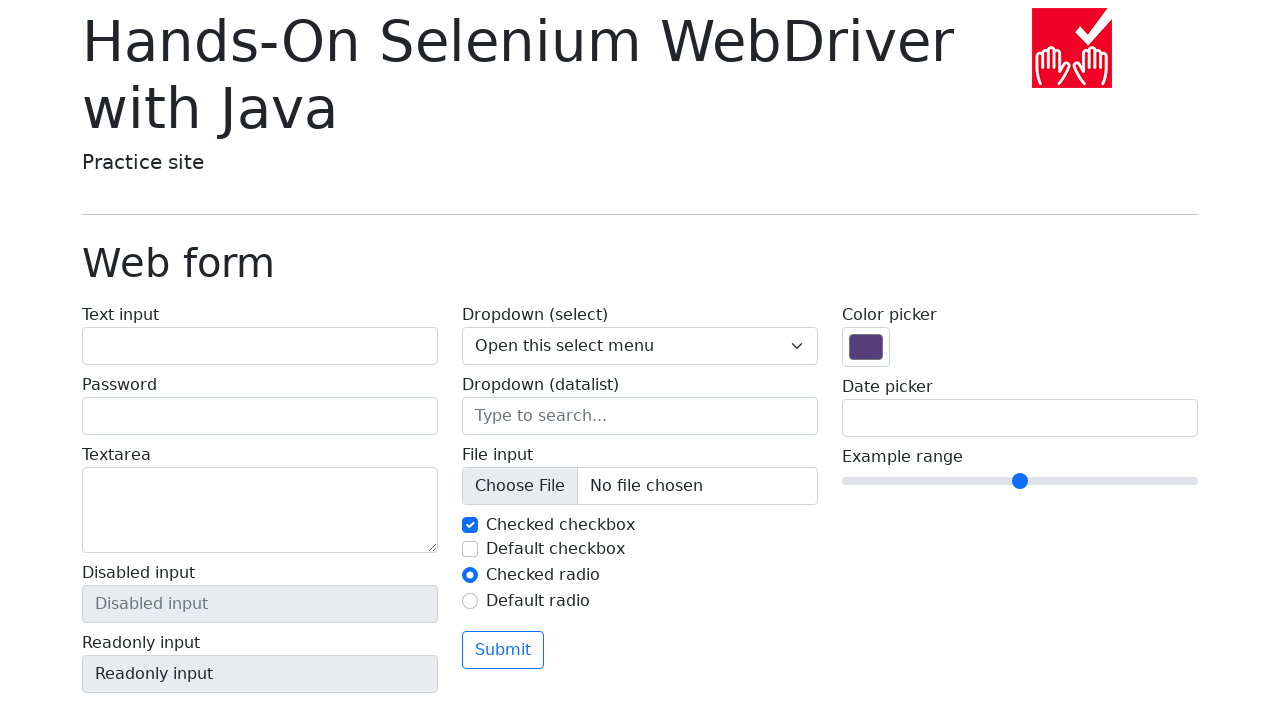

Filled text input field with 'My login name' on #my-text-id
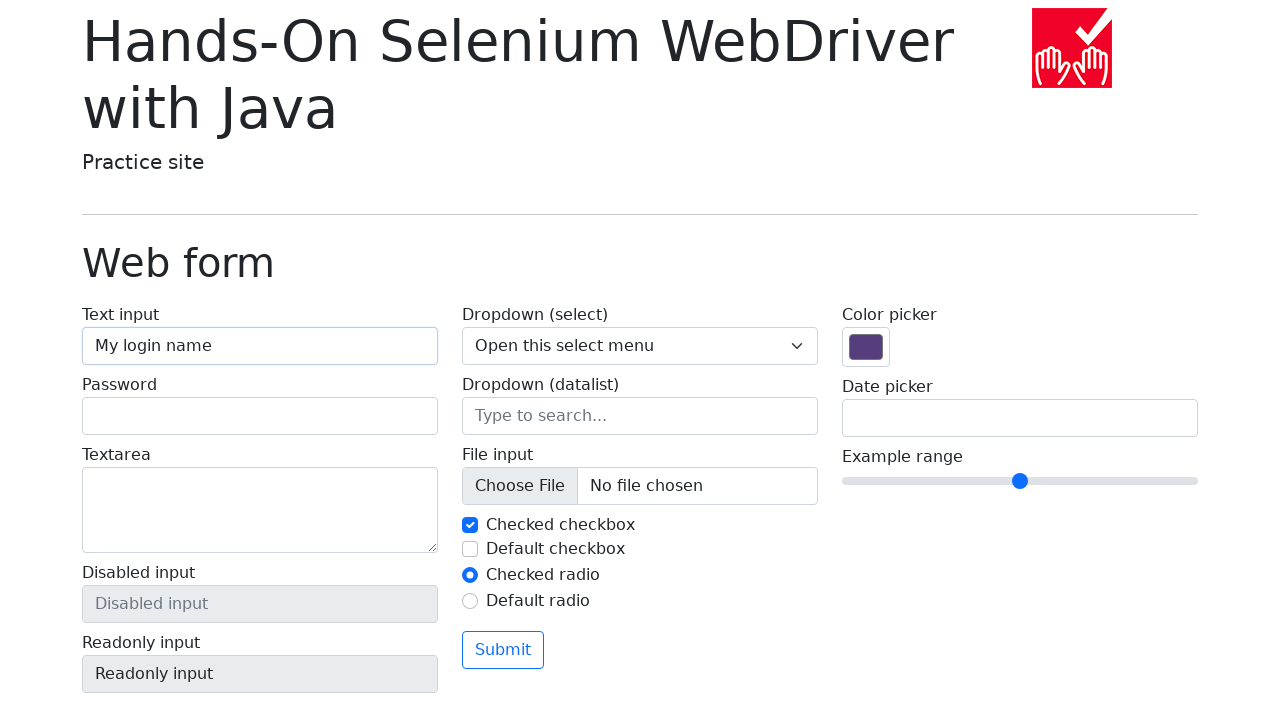

Filled password field with 'Qwerty' on input[name='my-password']
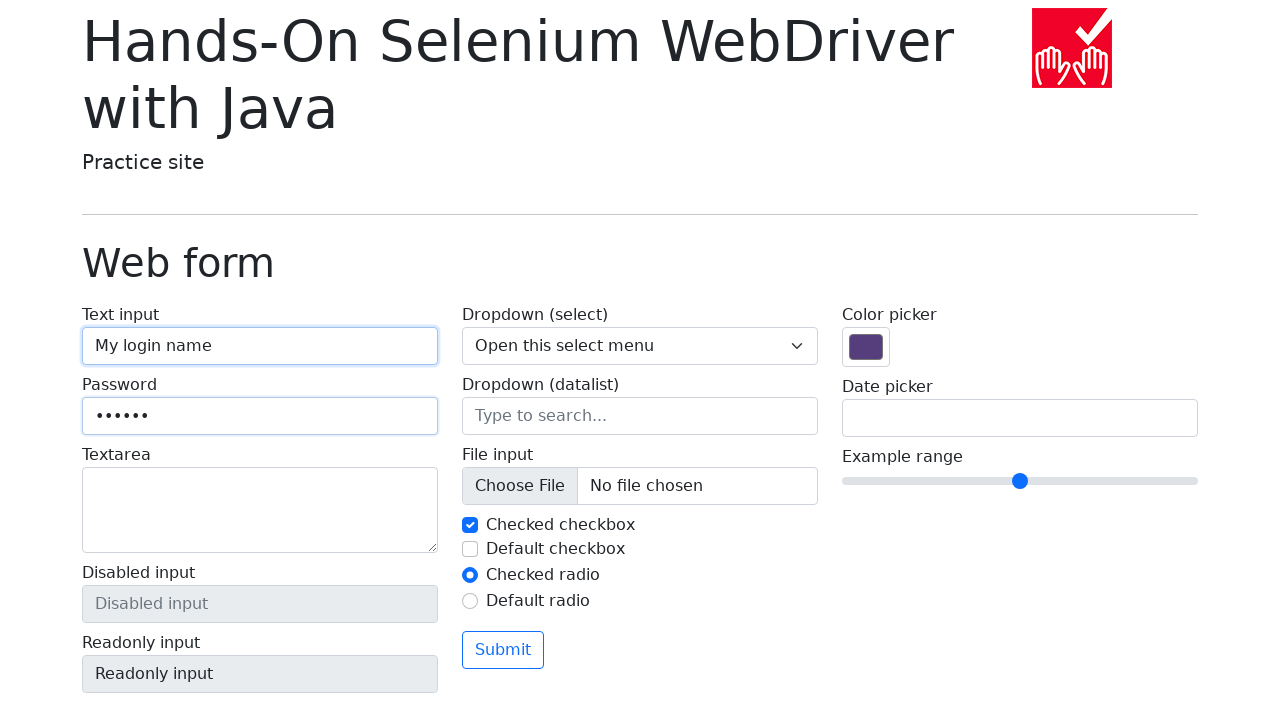

Filled textarea with 'My name is Ilya' on textarea[name='my-textarea']
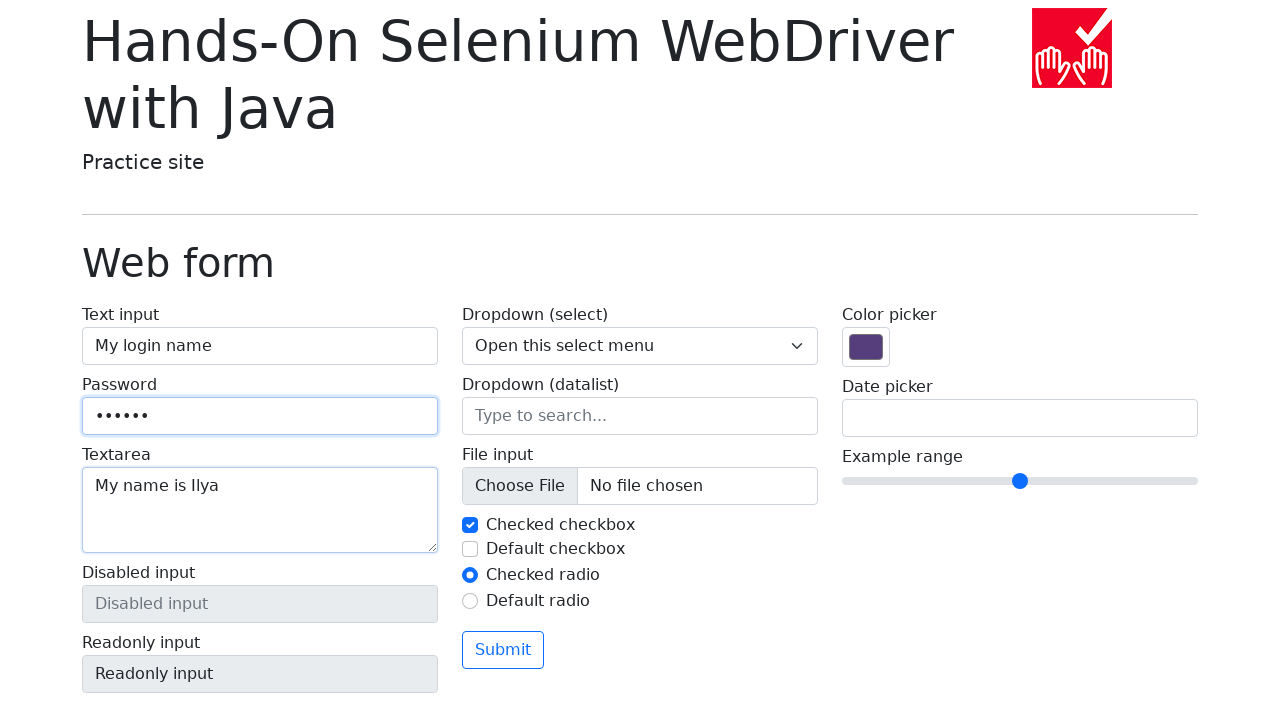

Selected dropdown option '1' on .form-select
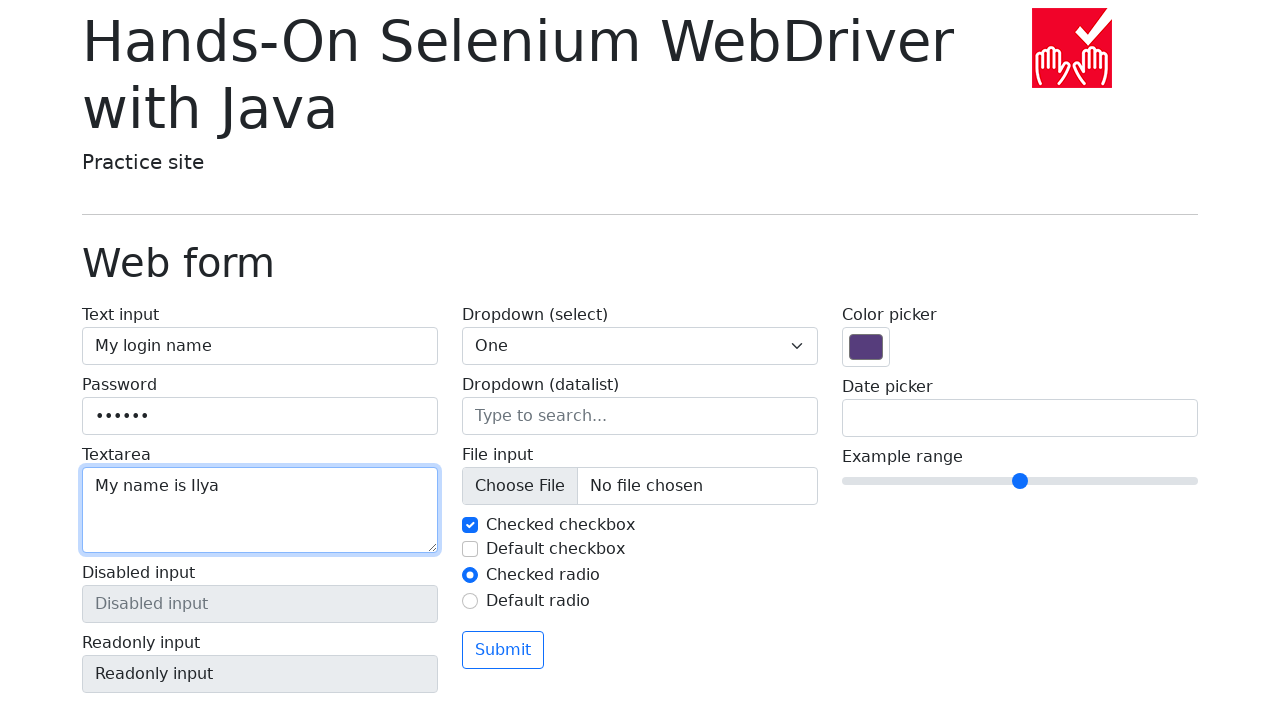

Selected dropdown option '2' on .form-select
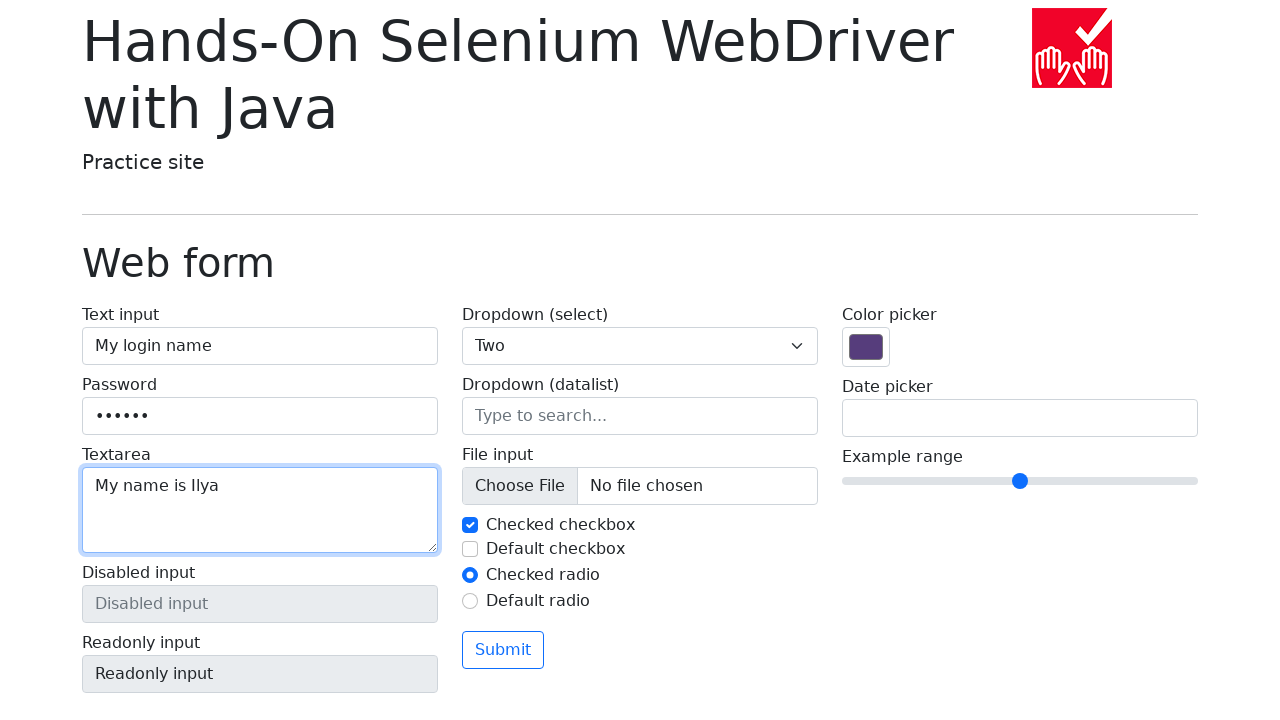

Selected dropdown option '3' on .form-select
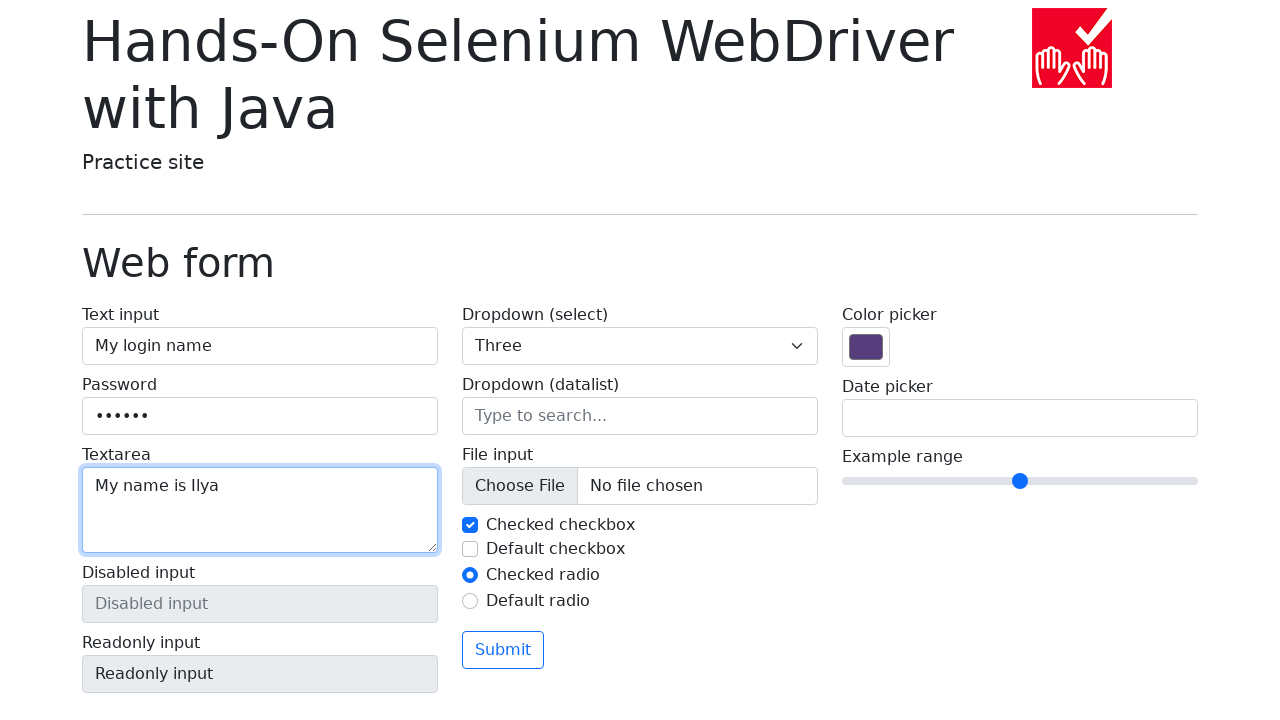

Entered 'San Francisco' in datalist field on input[name='my-datalist']
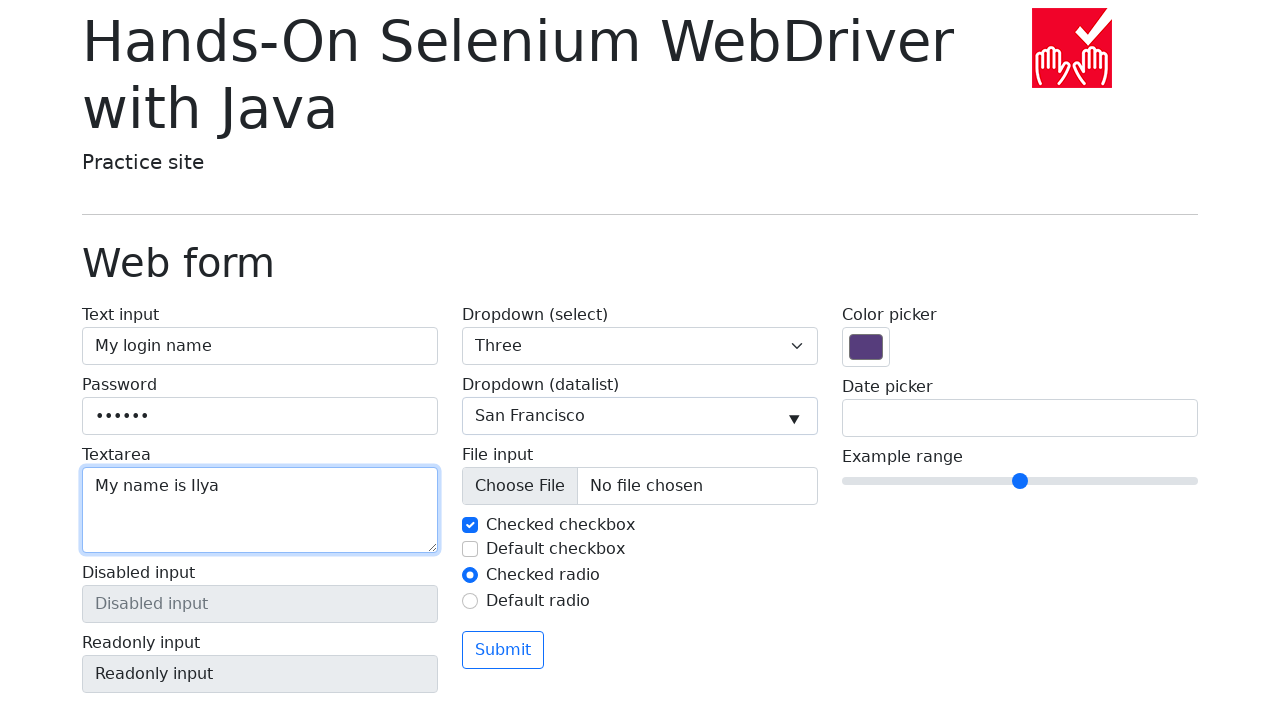

Selected all text in datalist field on input[name='my-datalist']
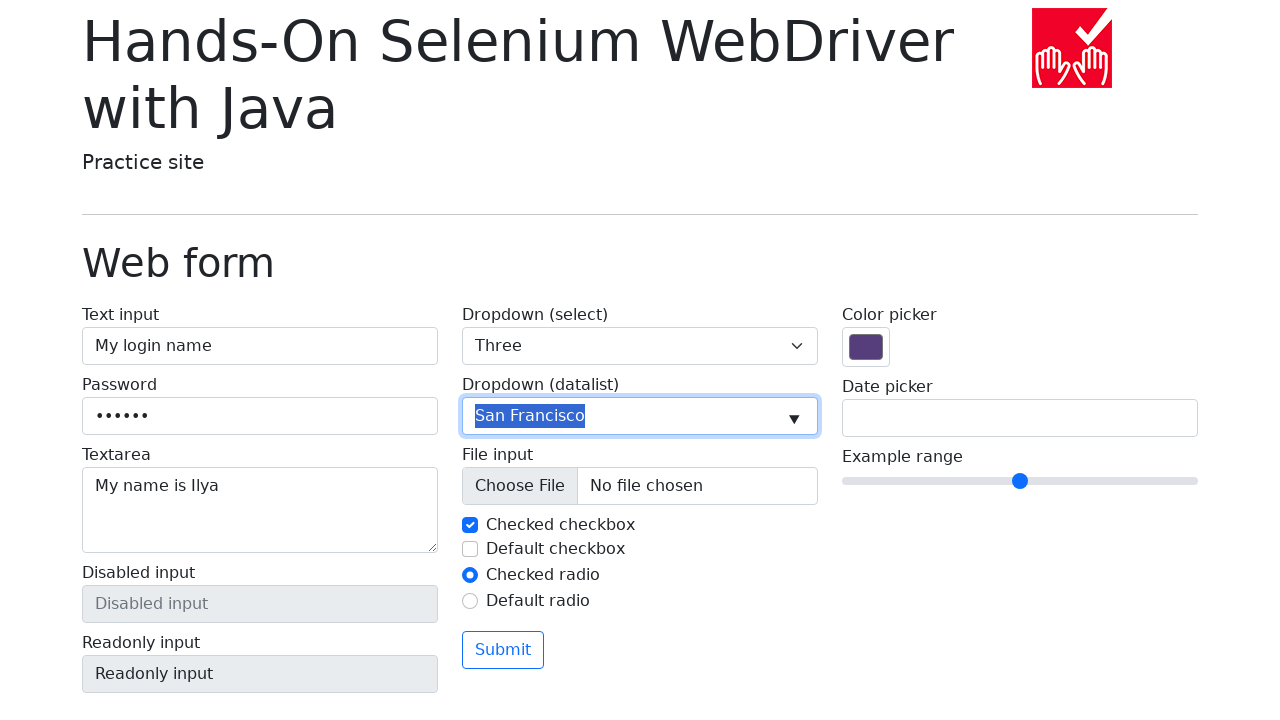

Deleted text in datalist field on input[name='my-datalist']
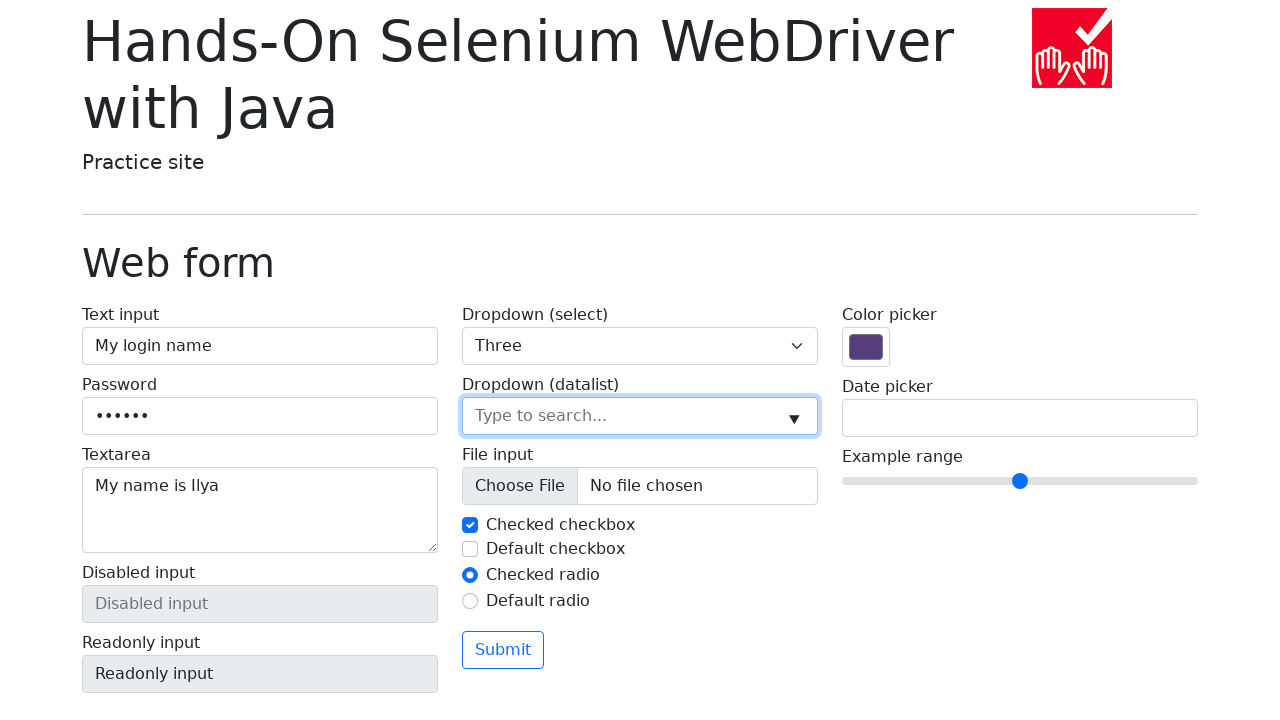

Clicked datalist field at (640, 416) on input[name='my-datalist']
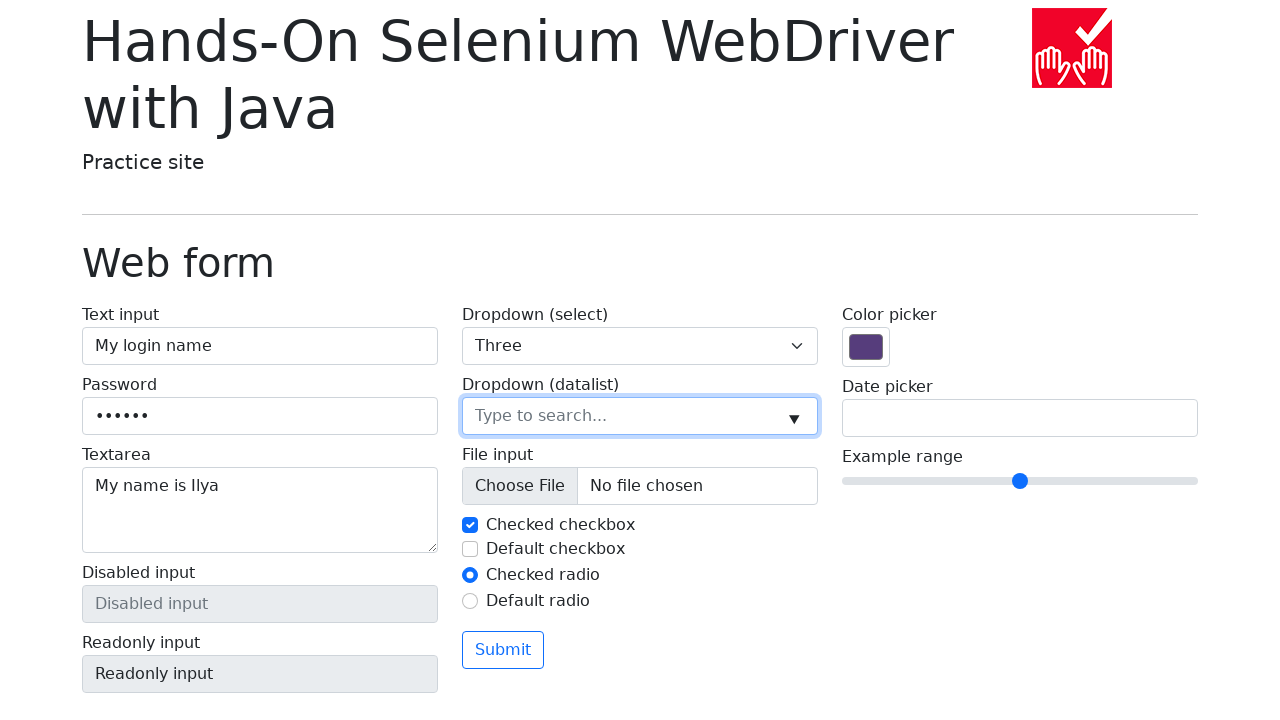

Entered 'New York' in datalist field on input[name='my-datalist']
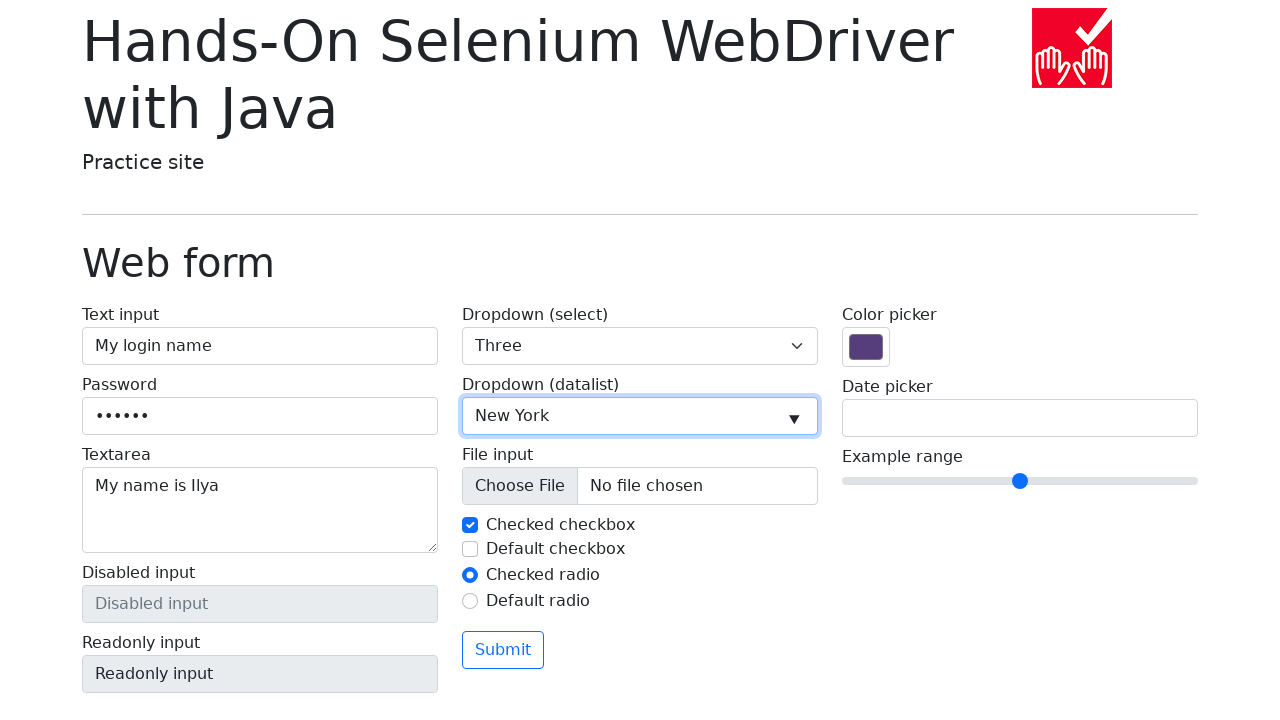

Selected all text in datalist field on input[name='my-datalist']
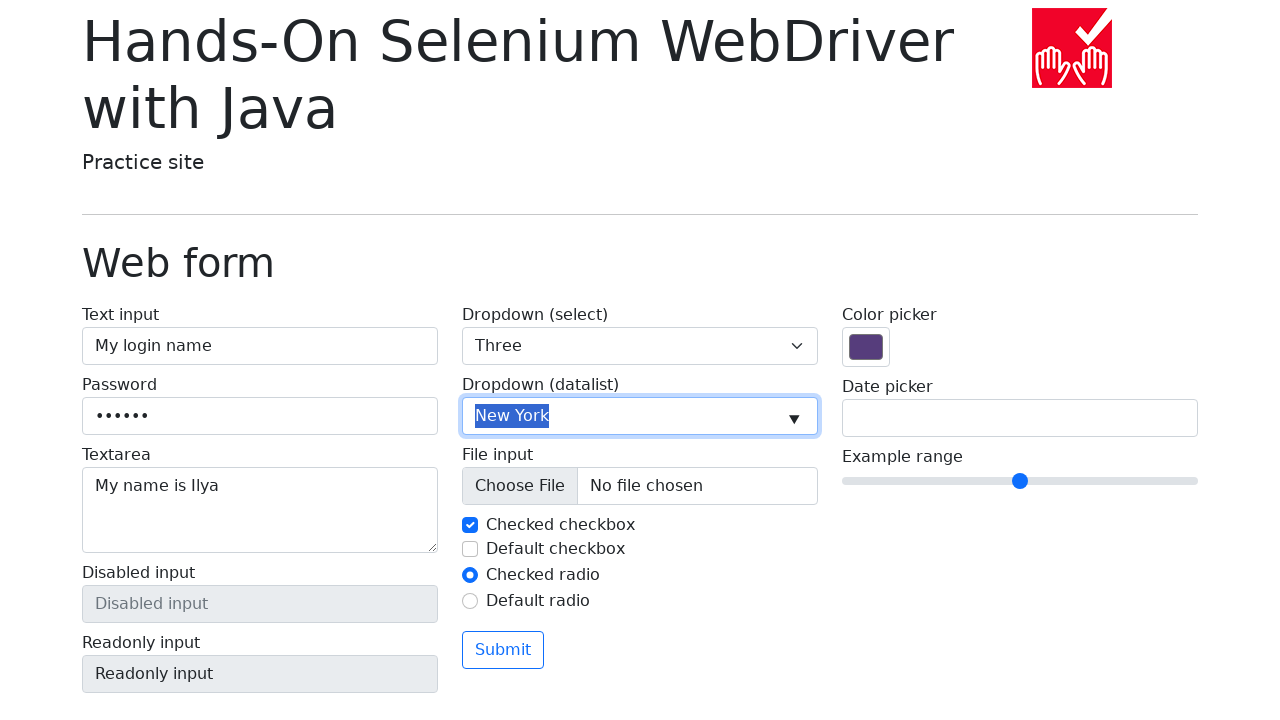

Deleted text in datalist field on input[name='my-datalist']
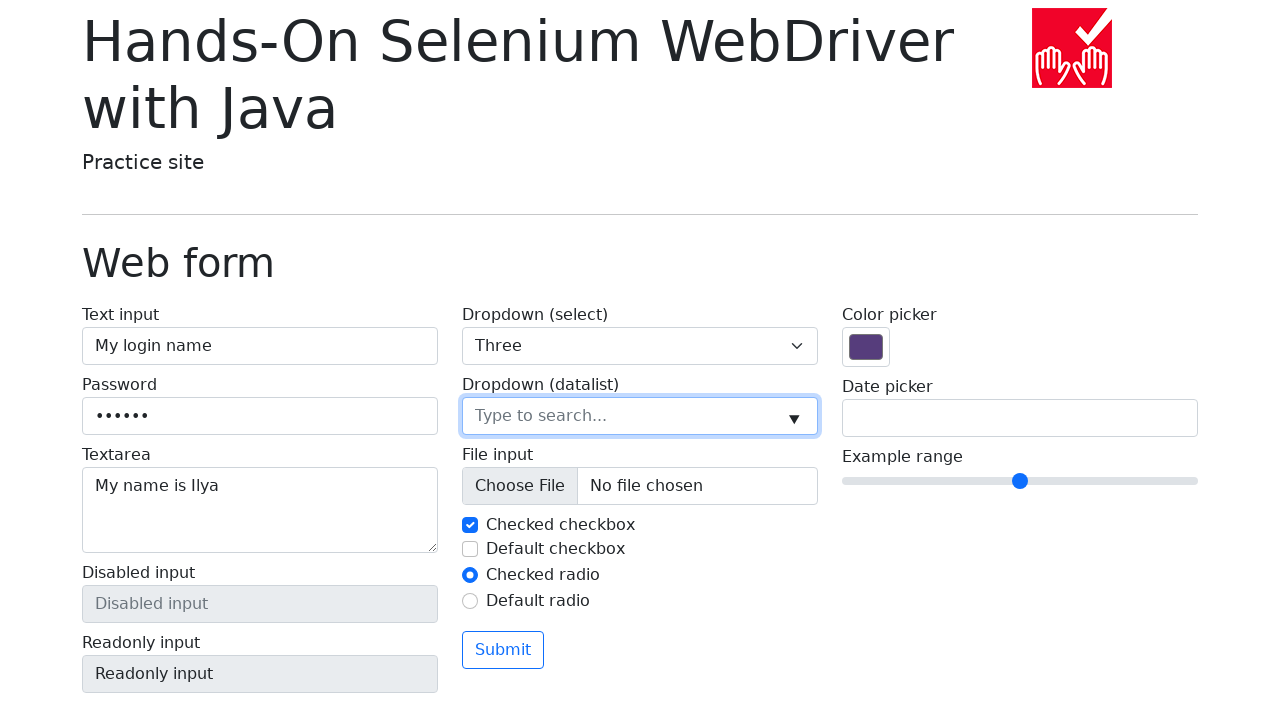

Clicked datalist field at (640, 416) on input[name='my-datalist']
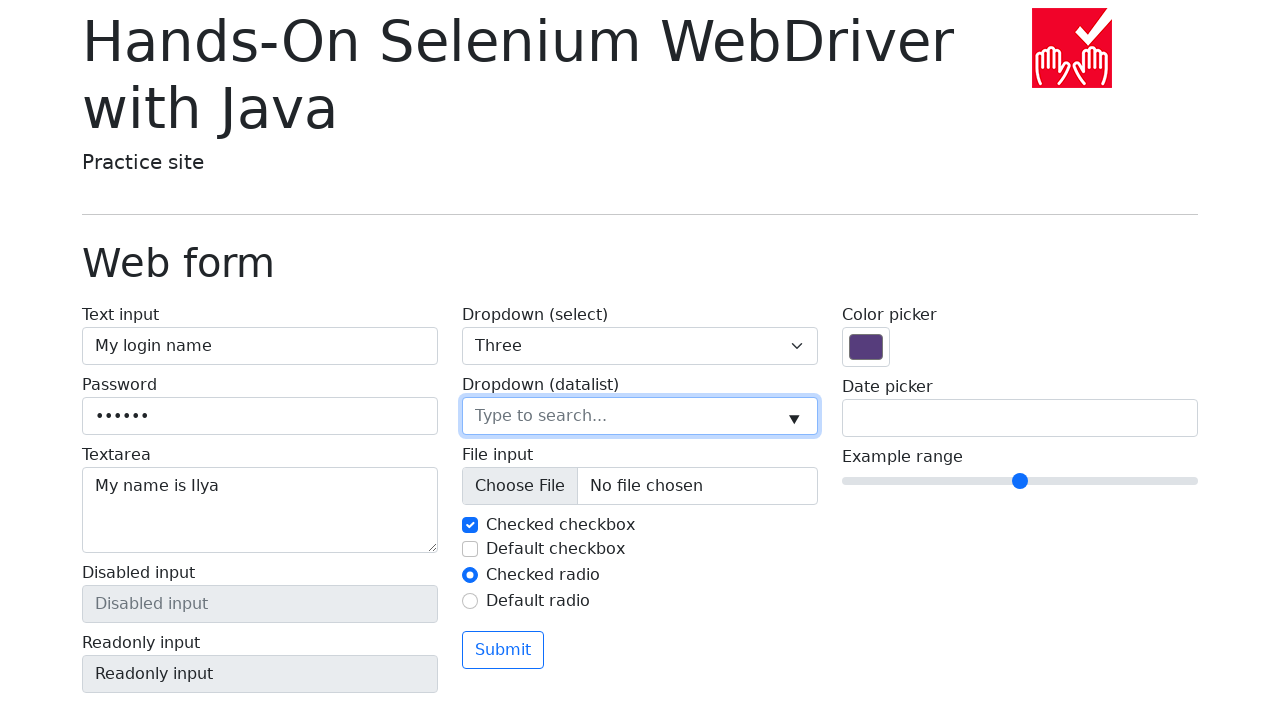

Entered 'Seattle' in datalist field on input[name='my-datalist']
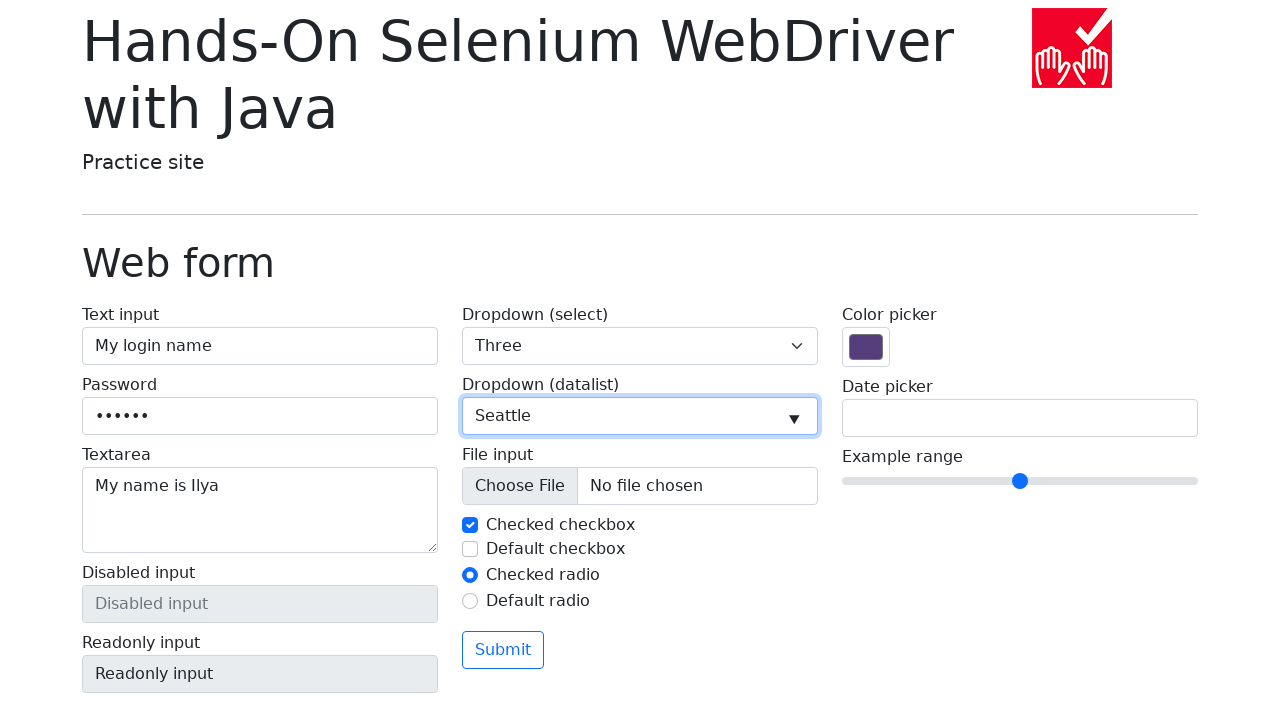

Selected all text in datalist field on input[name='my-datalist']
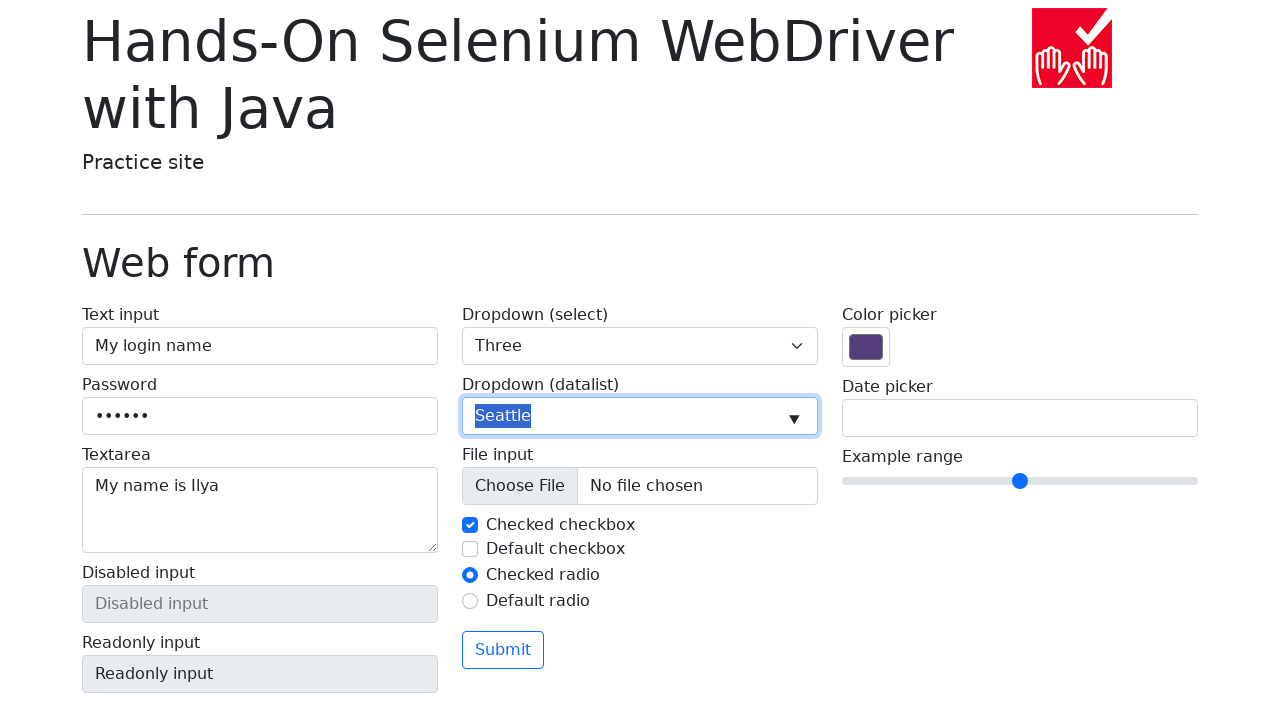

Deleted text in datalist field on input[name='my-datalist']
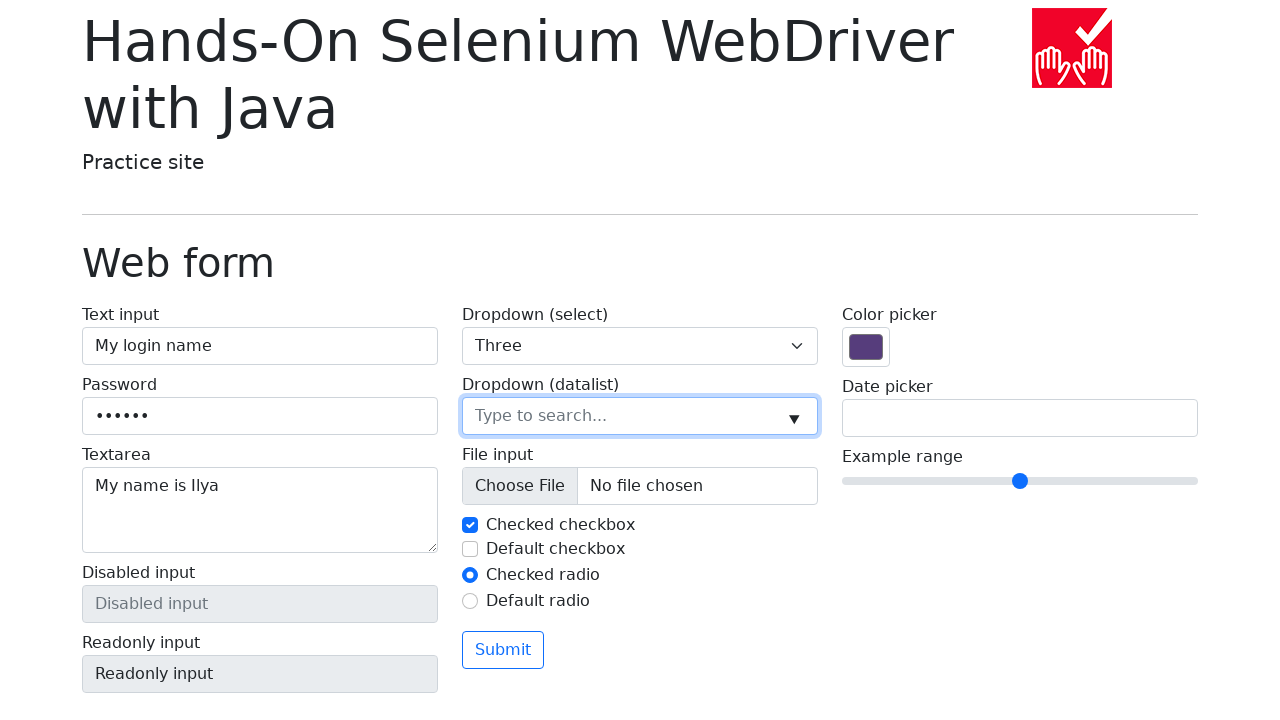

Clicked datalist field at (640, 416) on input[name='my-datalist']
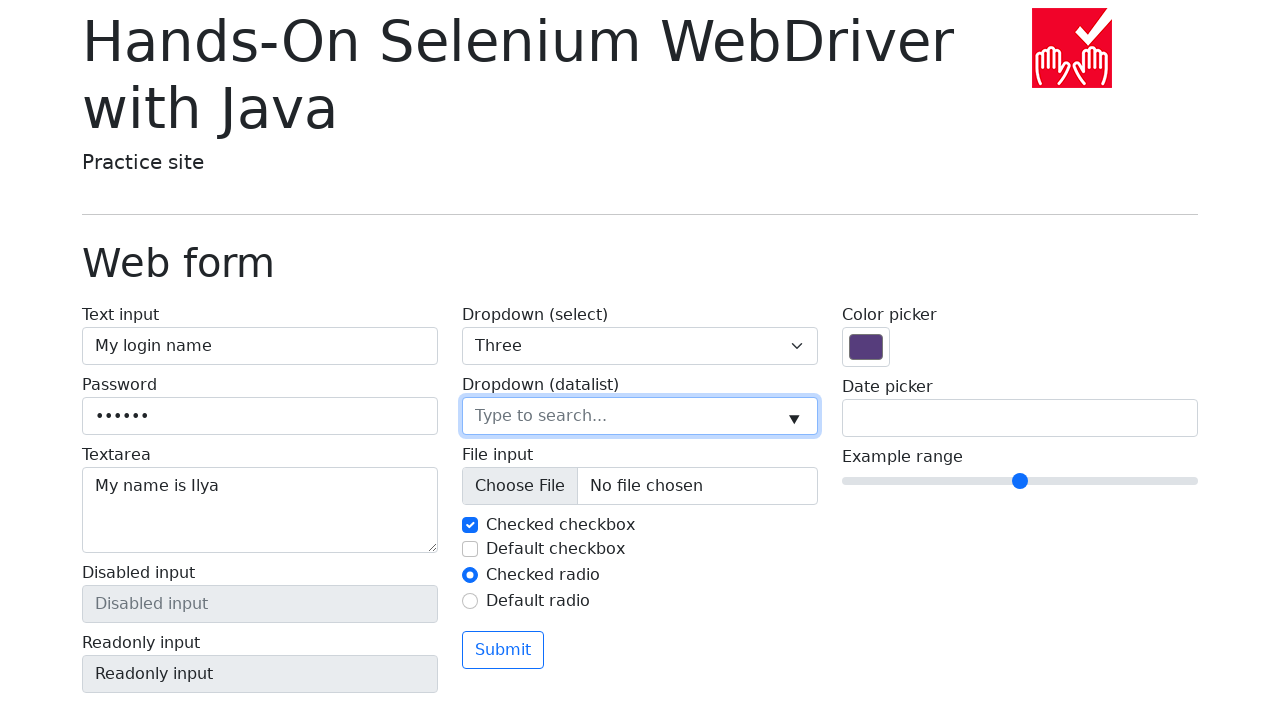

Entered 'Los Angeles' in datalist field on input[name='my-datalist']
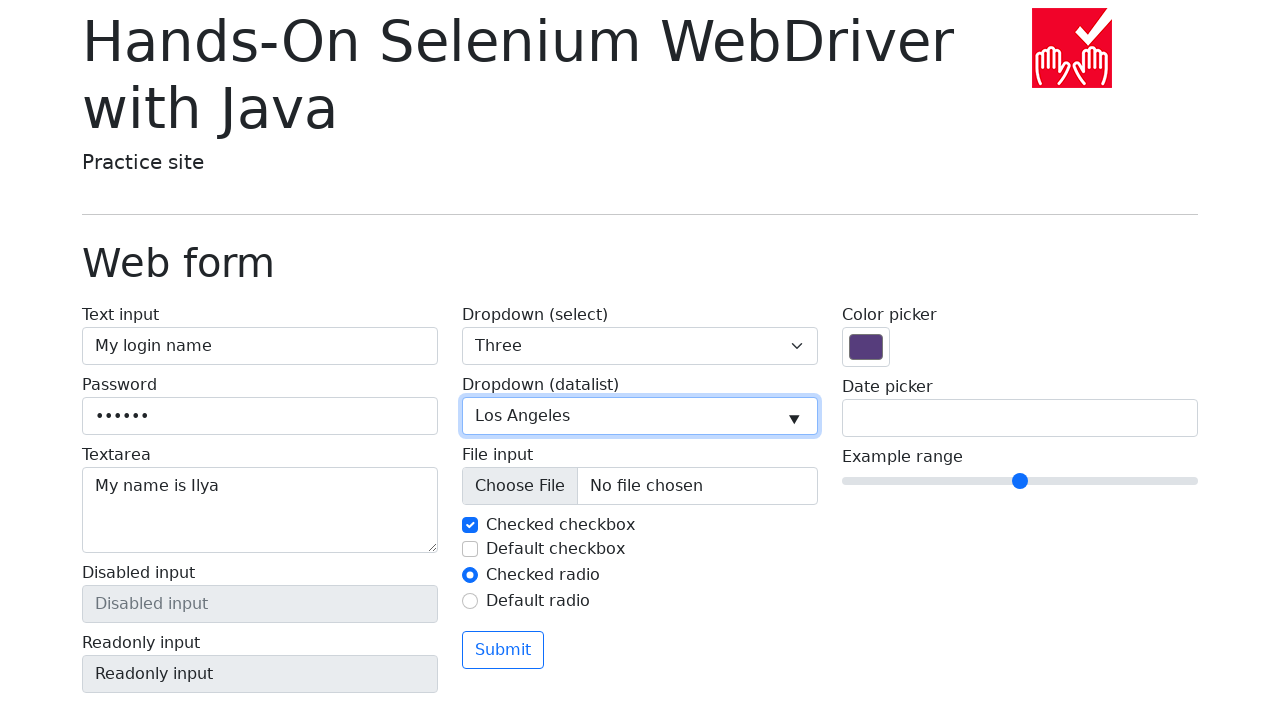

Selected all text in datalist field on input[name='my-datalist']
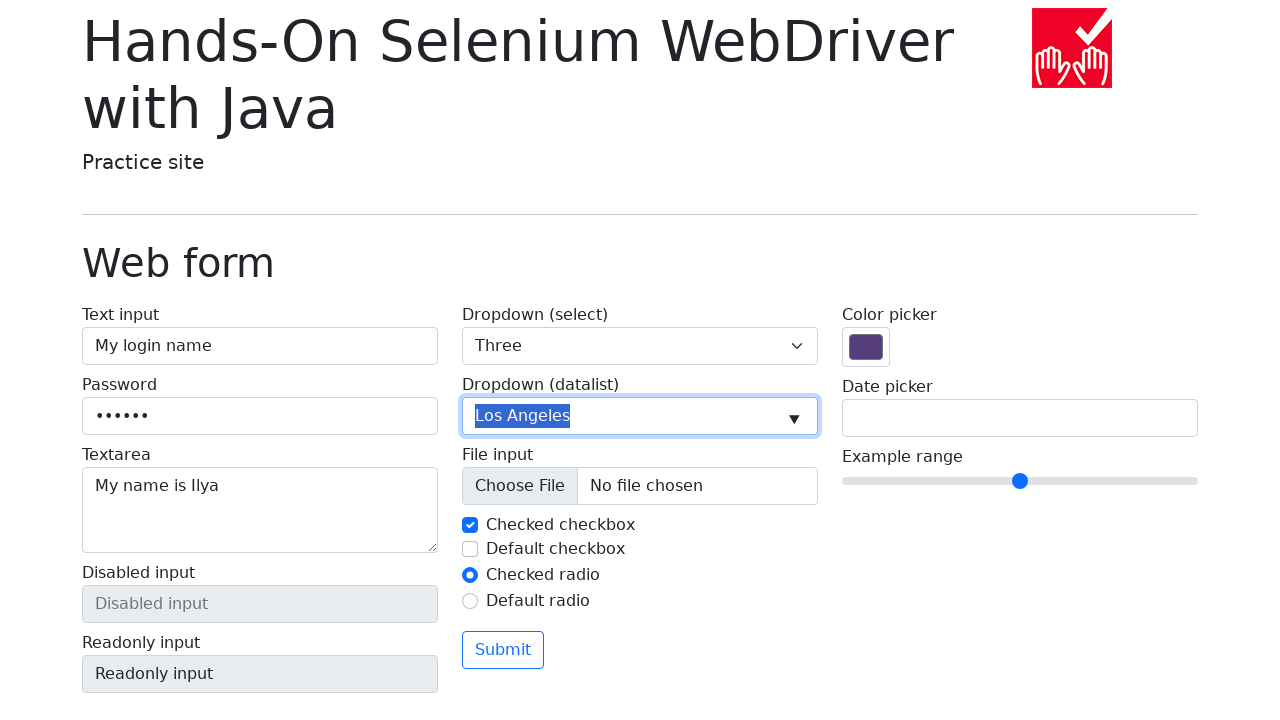

Deleted text in datalist field on input[name='my-datalist']
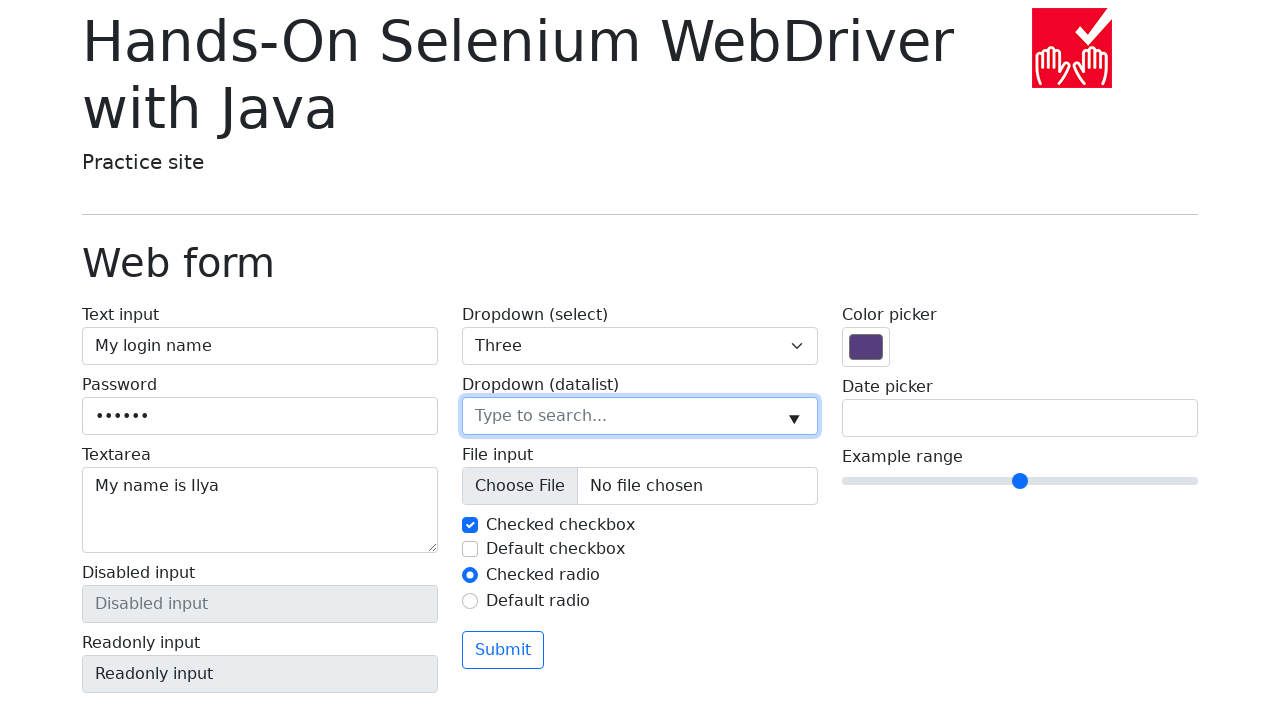

Clicked datalist field at (640, 416) on input[name='my-datalist']
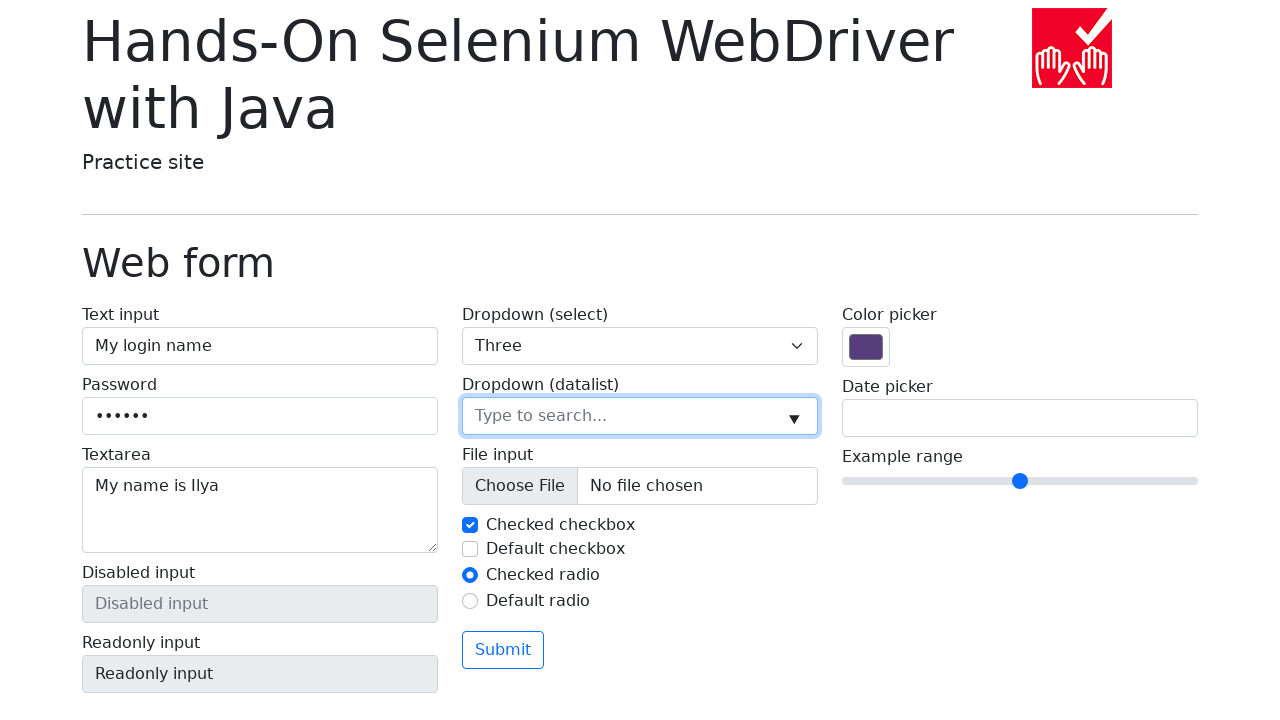

Entered 'Chicago' in datalist field on input[name='my-datalist']
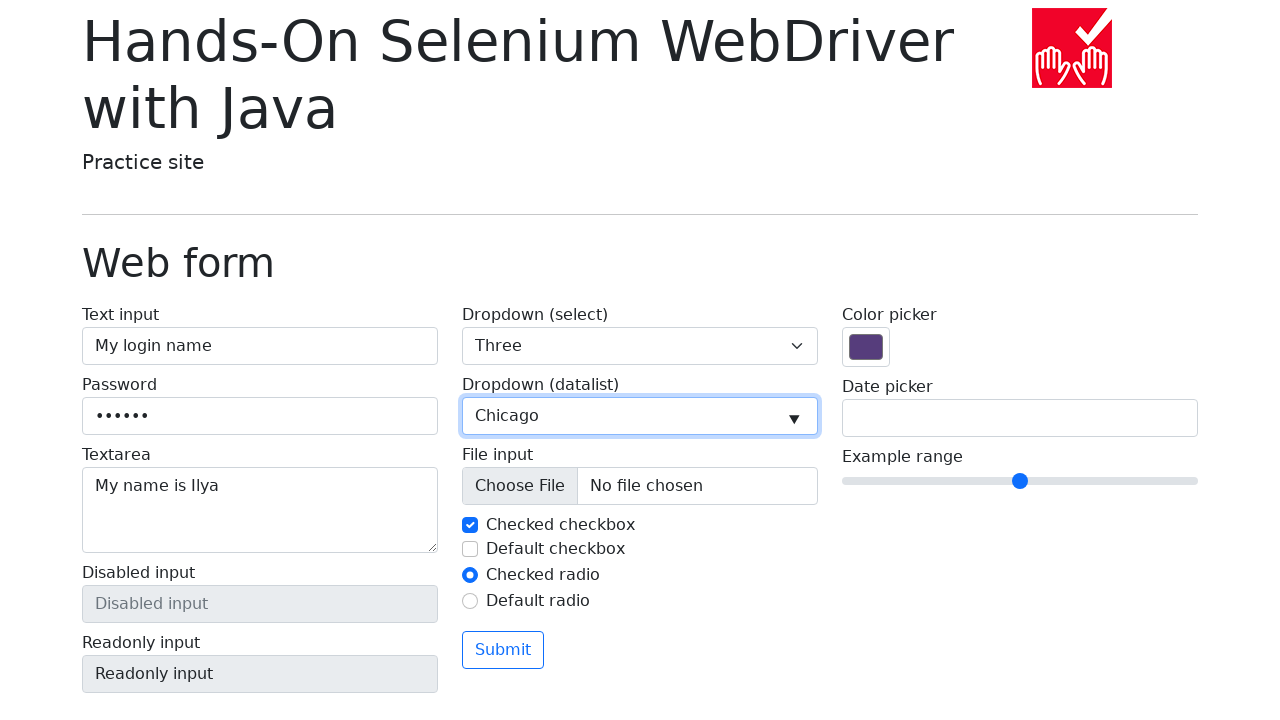

Clicked checkbox 1 at (470, 525) on #my-check-1
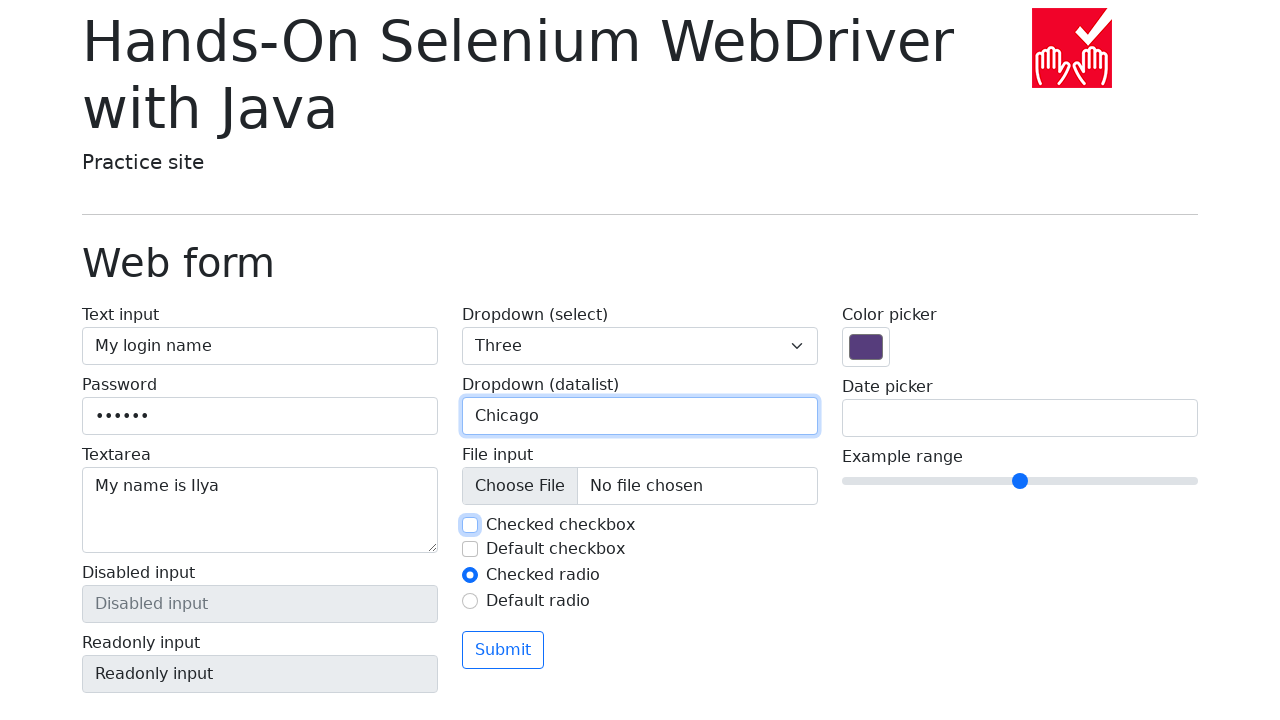

Clicked checkbox 2 at (470, 549) on #my-check-2
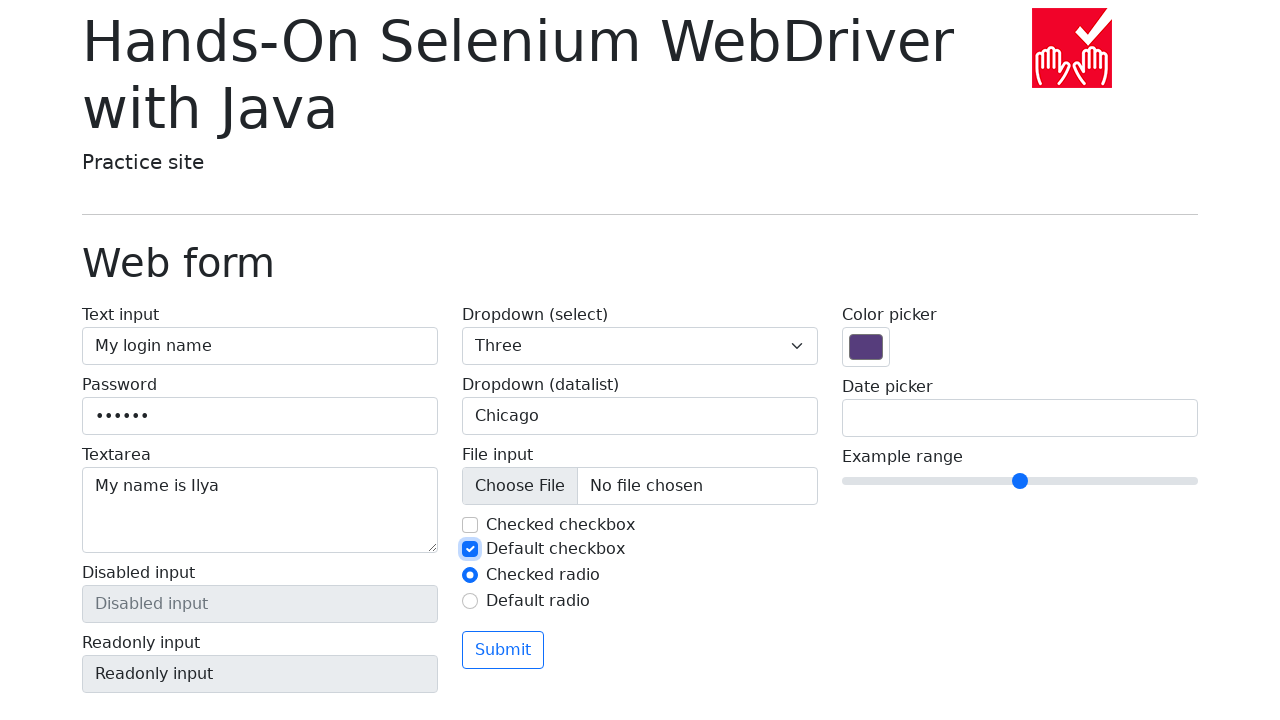

Clicked radio button 1 at (470, 575) on #my-radio-1
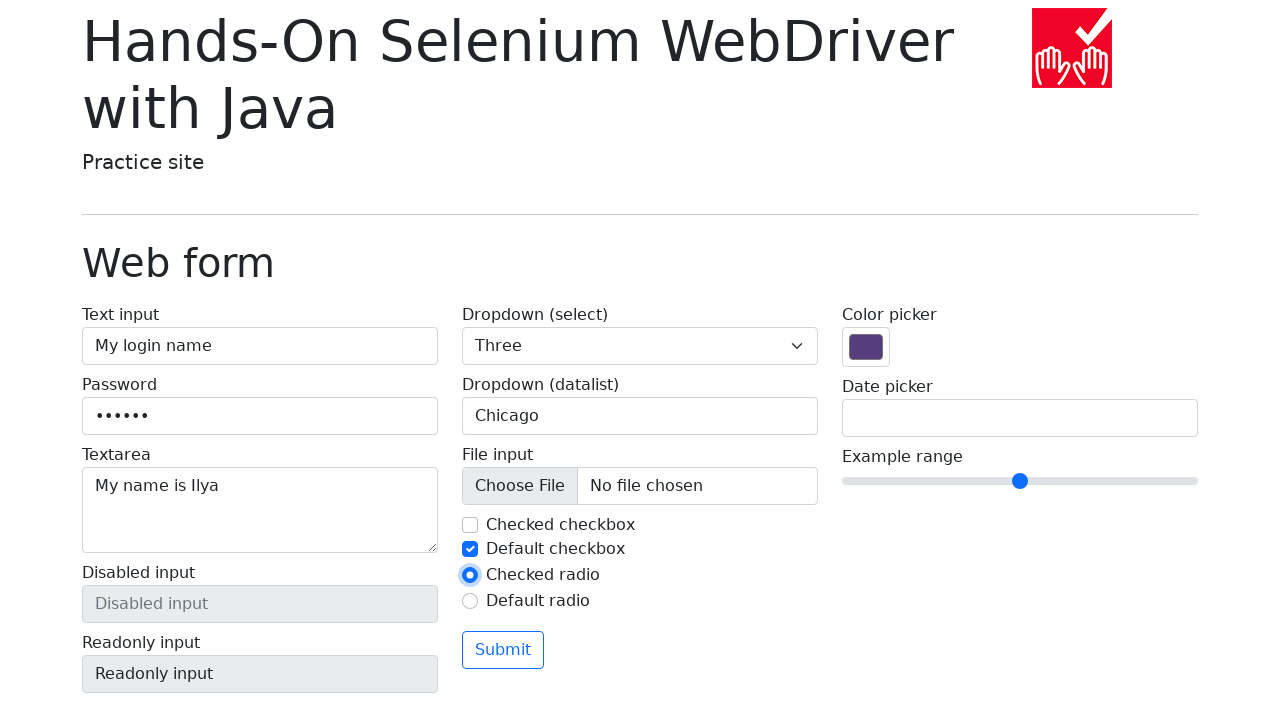

Clicked radio button 2 at (470, 601) on #my-radio-2
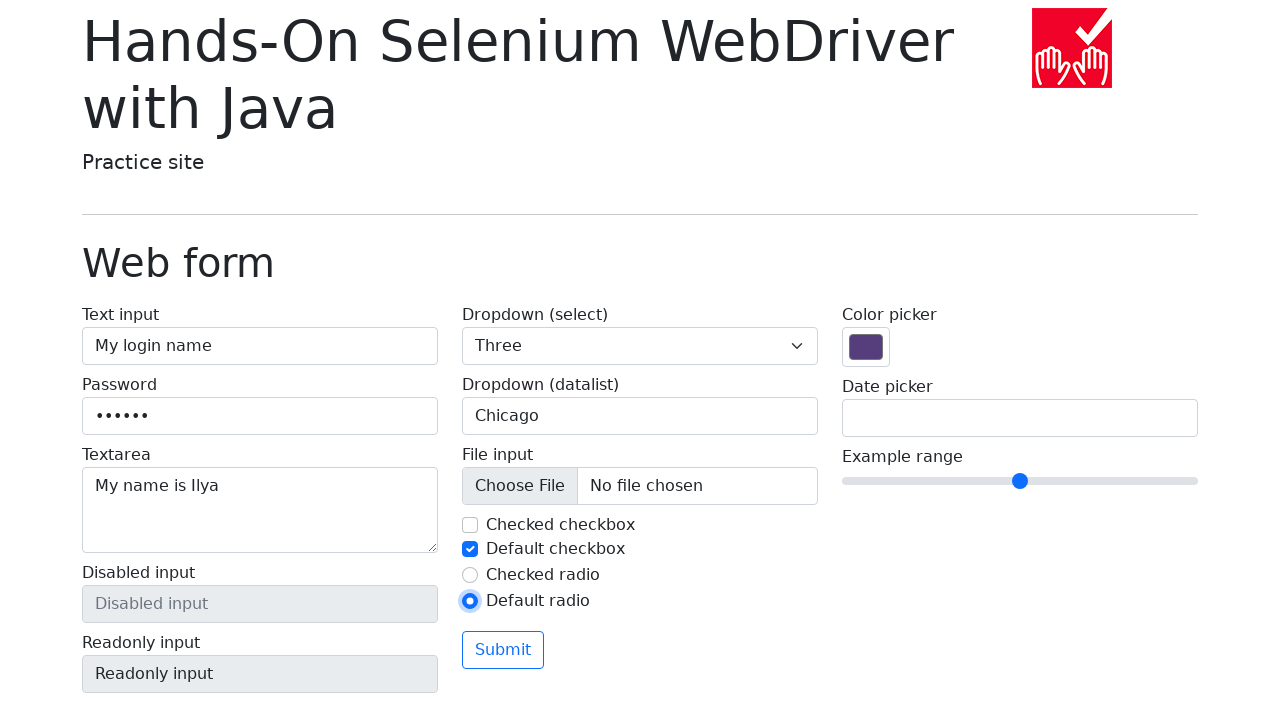

Clicked color picker field at (866, 347) on input[name='my-colors']
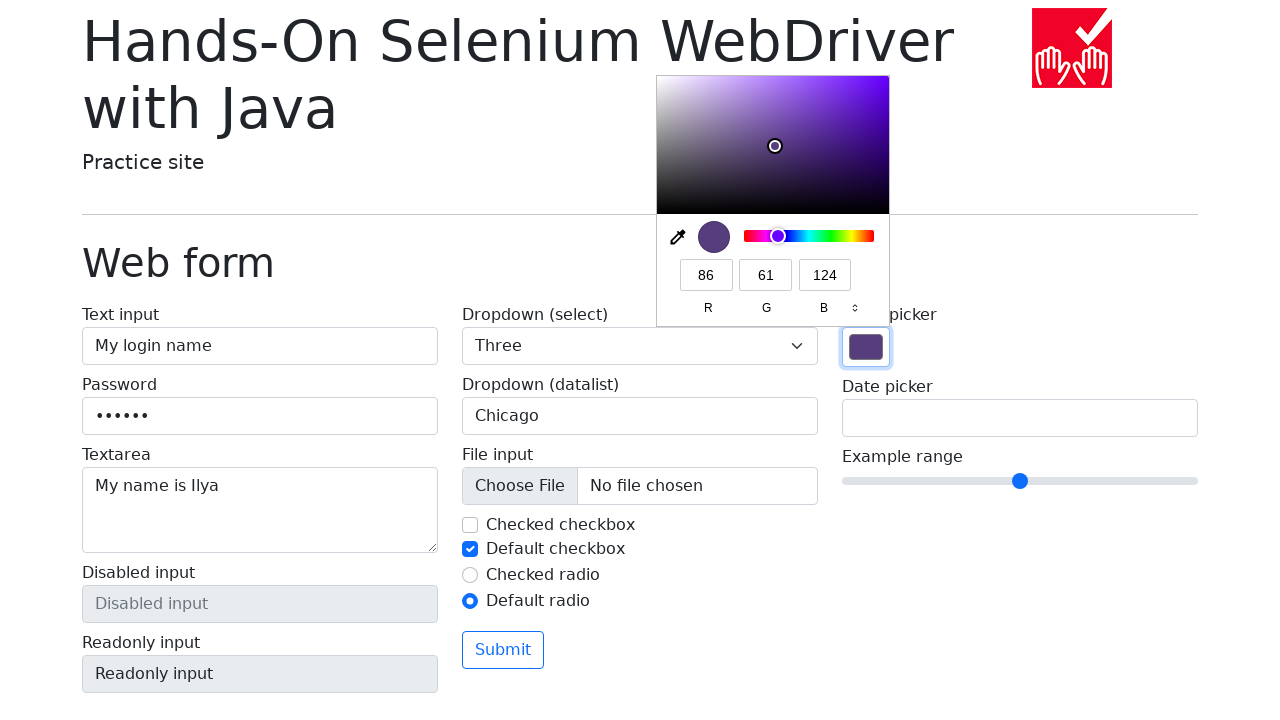

Clicked date field at (1020, 418) on input[name='my-date']
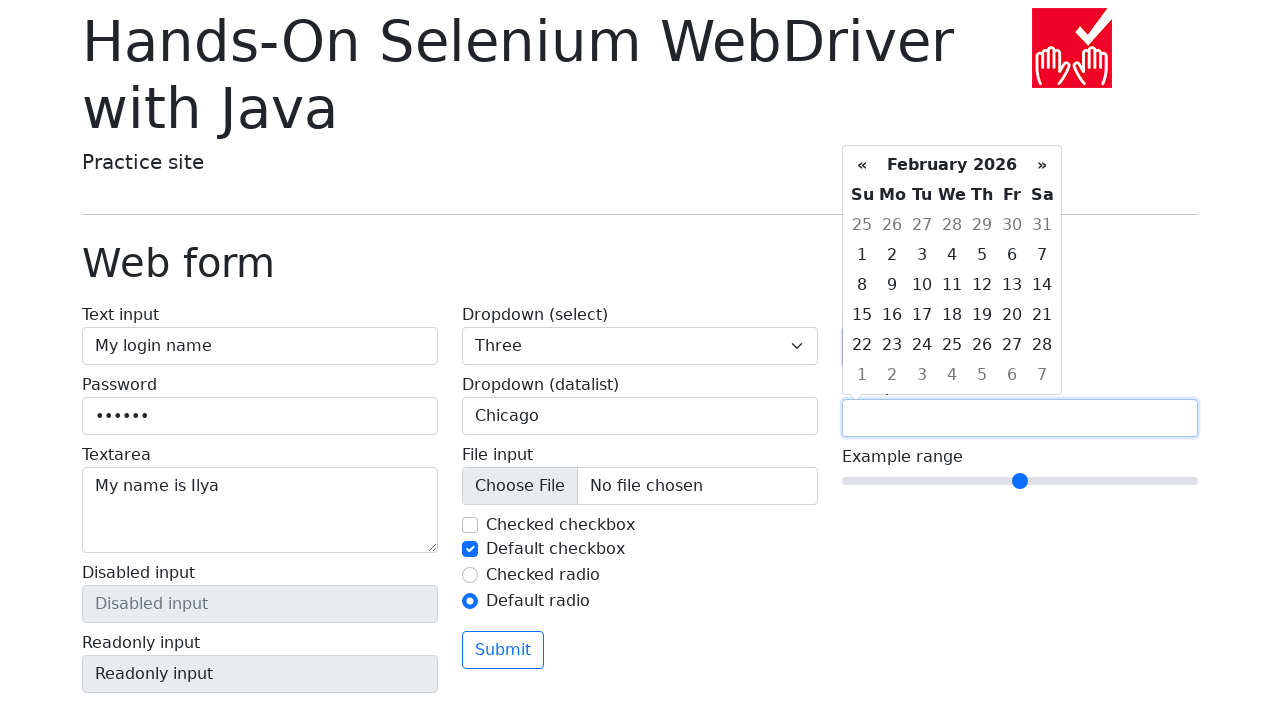

Filled date field with '03/19/2025' on input[name='my-date']
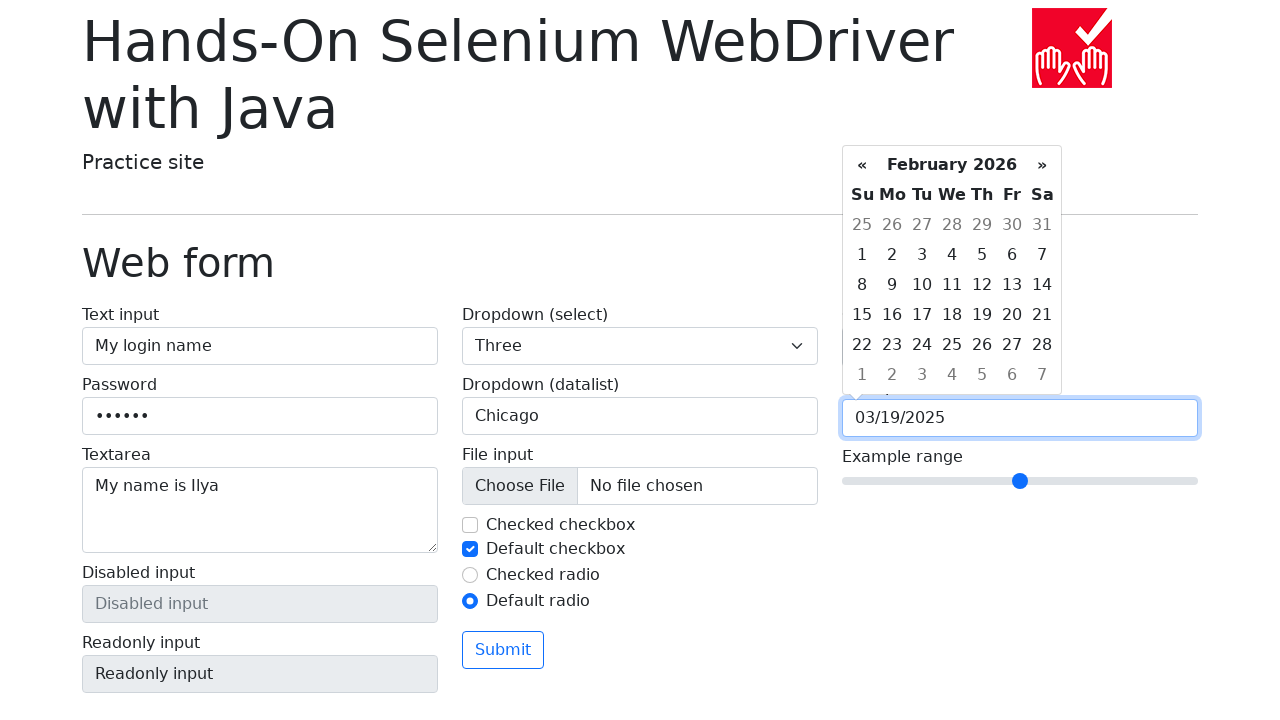

Pressed ArrowRight on range slider (iteration 1/11) on input[name='my-range']
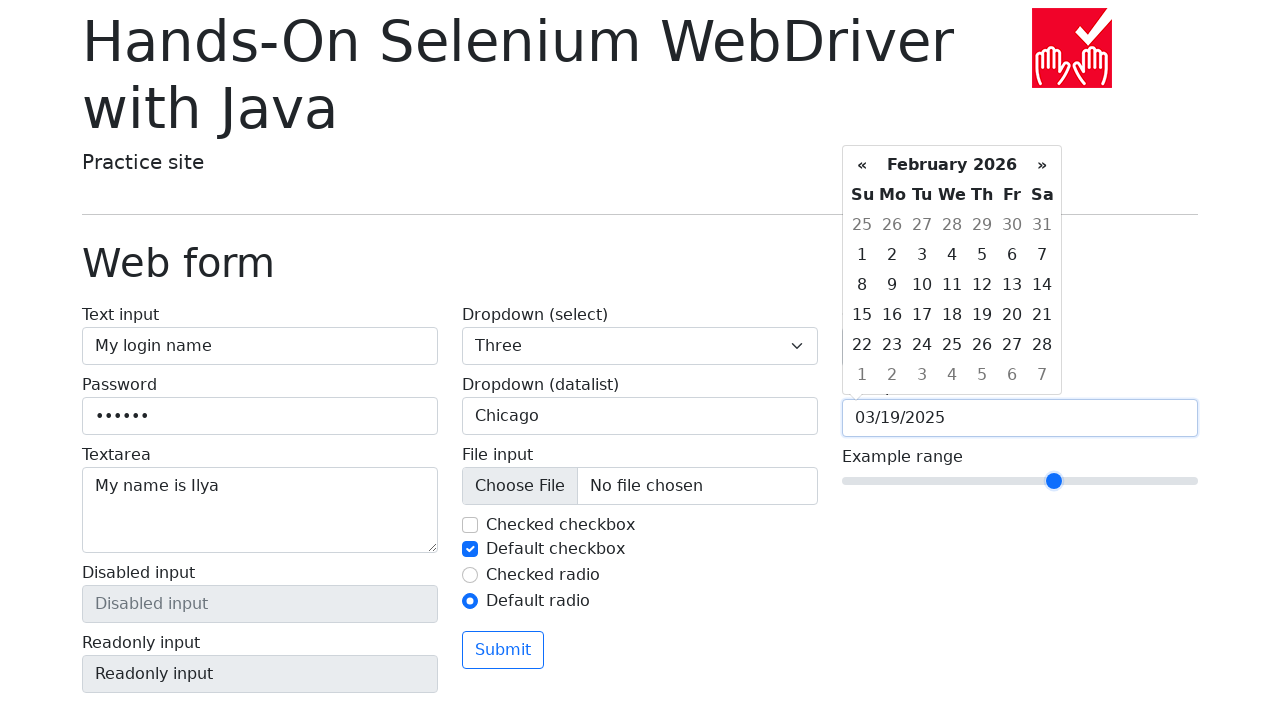

Pressed ArrowRight on range slider (iteration 2/11) on input[name='my-range']
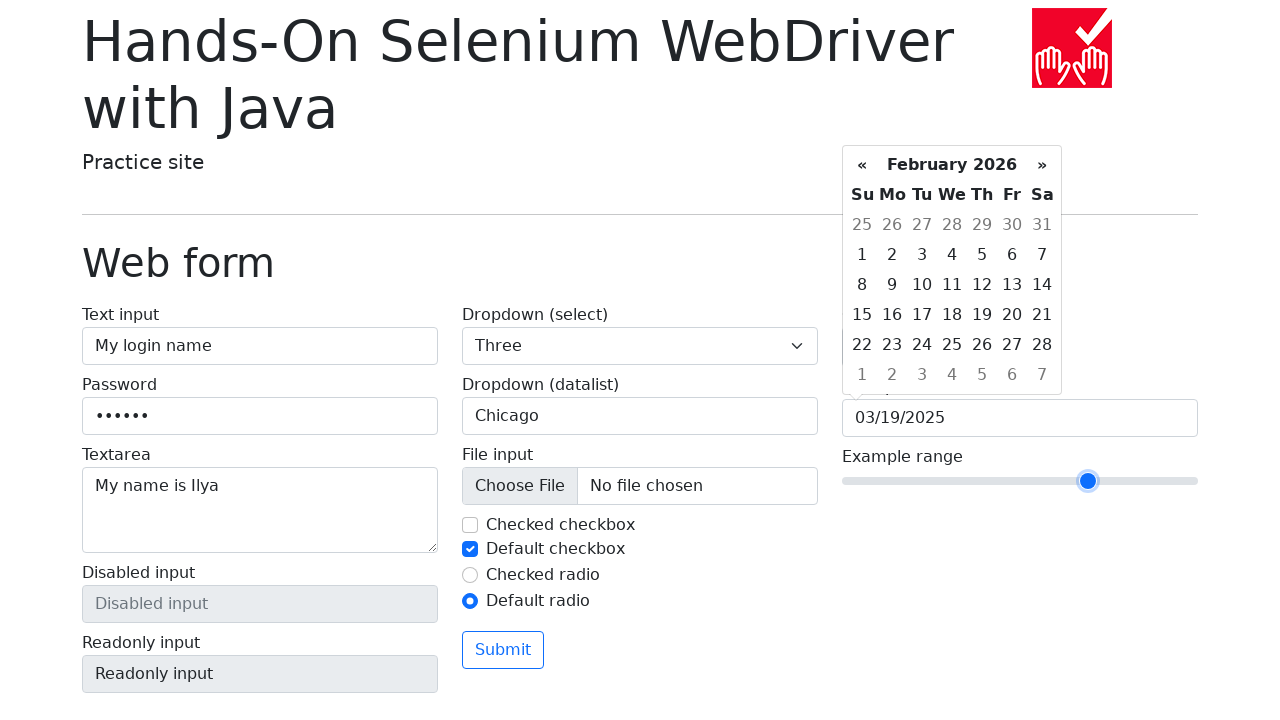

Pressed ArrowRight on range slider (iteration 3/11) on input[name='my-range']
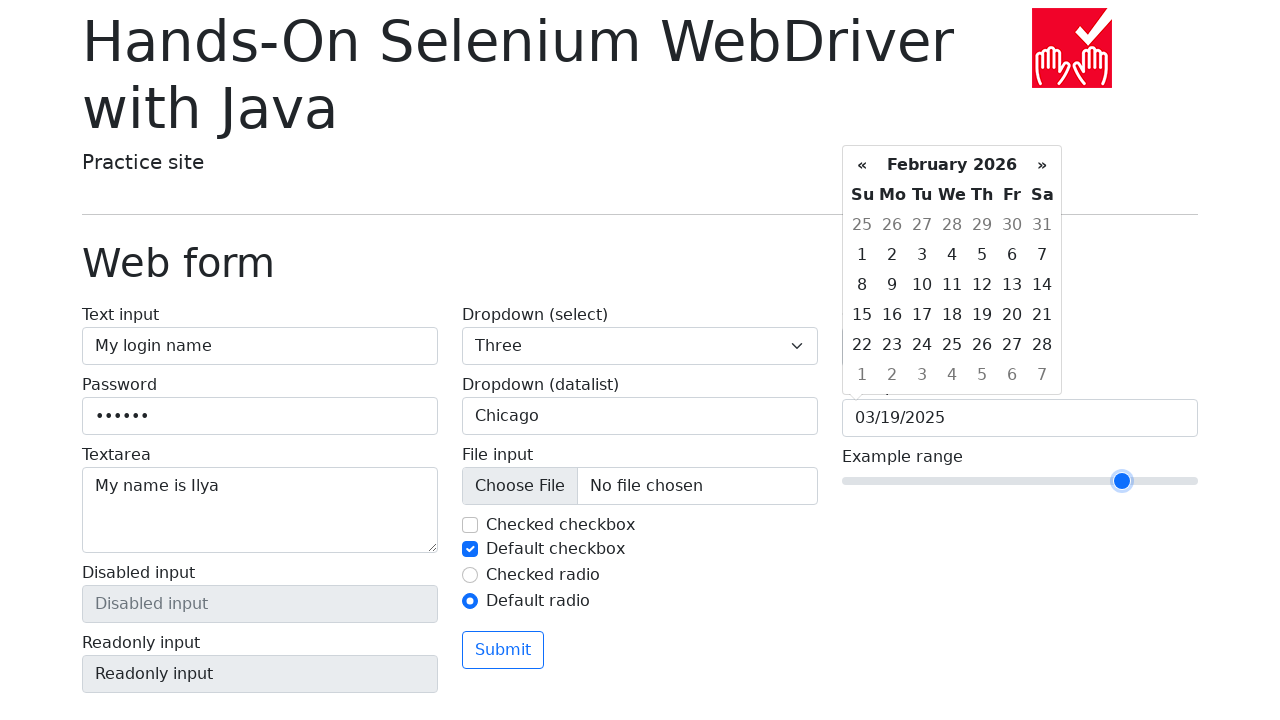

Pressed ArrowRight on range slider (iteration 4/11) on input[name='my-range']
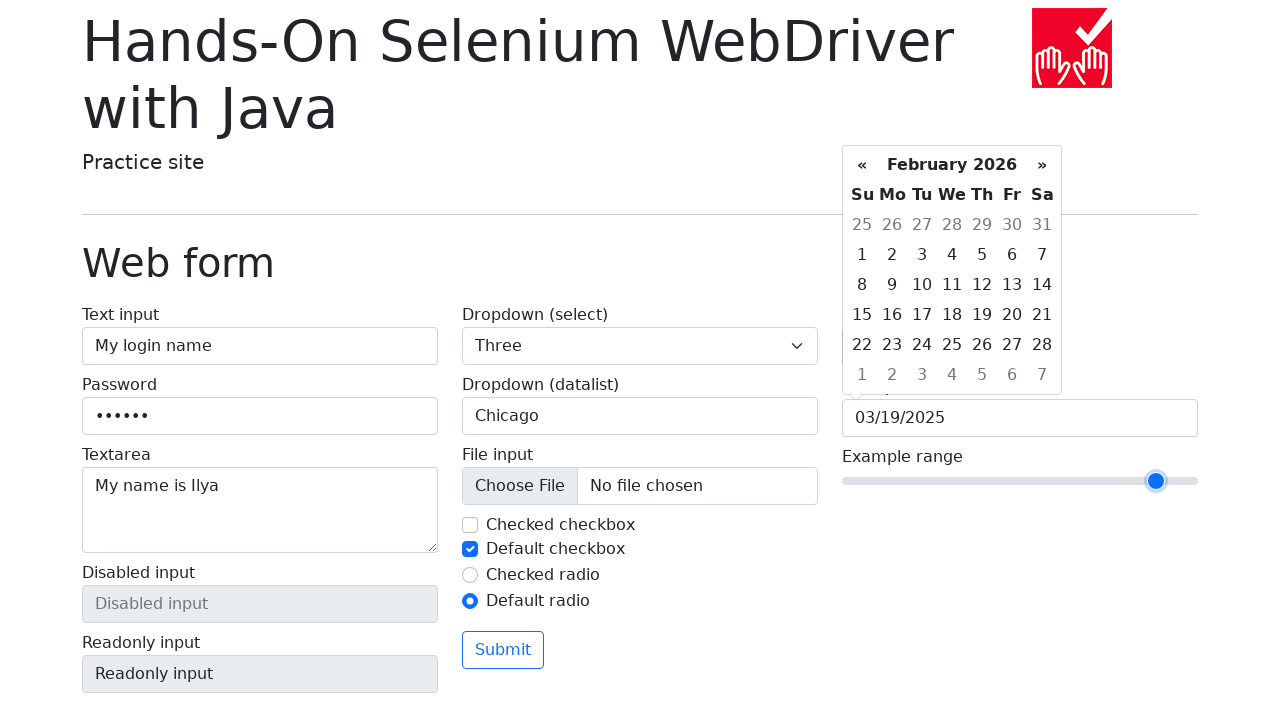

Pressed ArrowRight on range slider (iteration 5/11) on input[name='my-range']
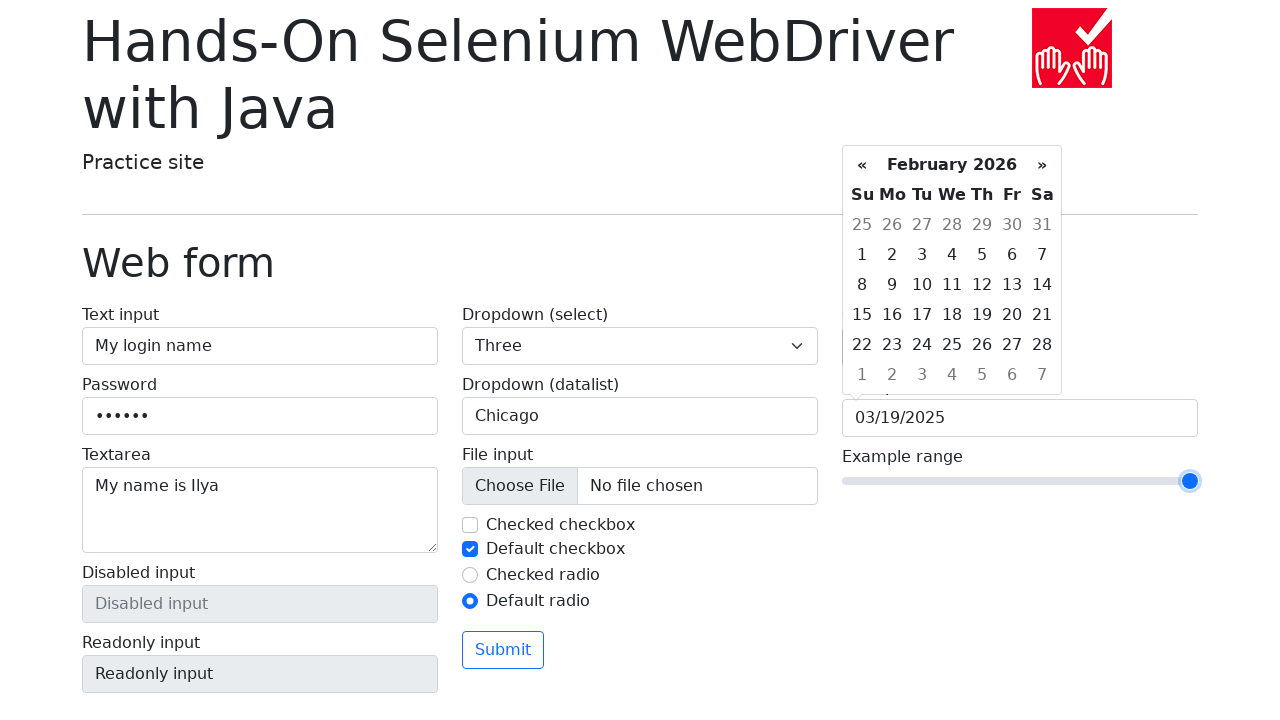

Pressed ArrowRight on range slider (iteration 6/11) on input[name='my-range']
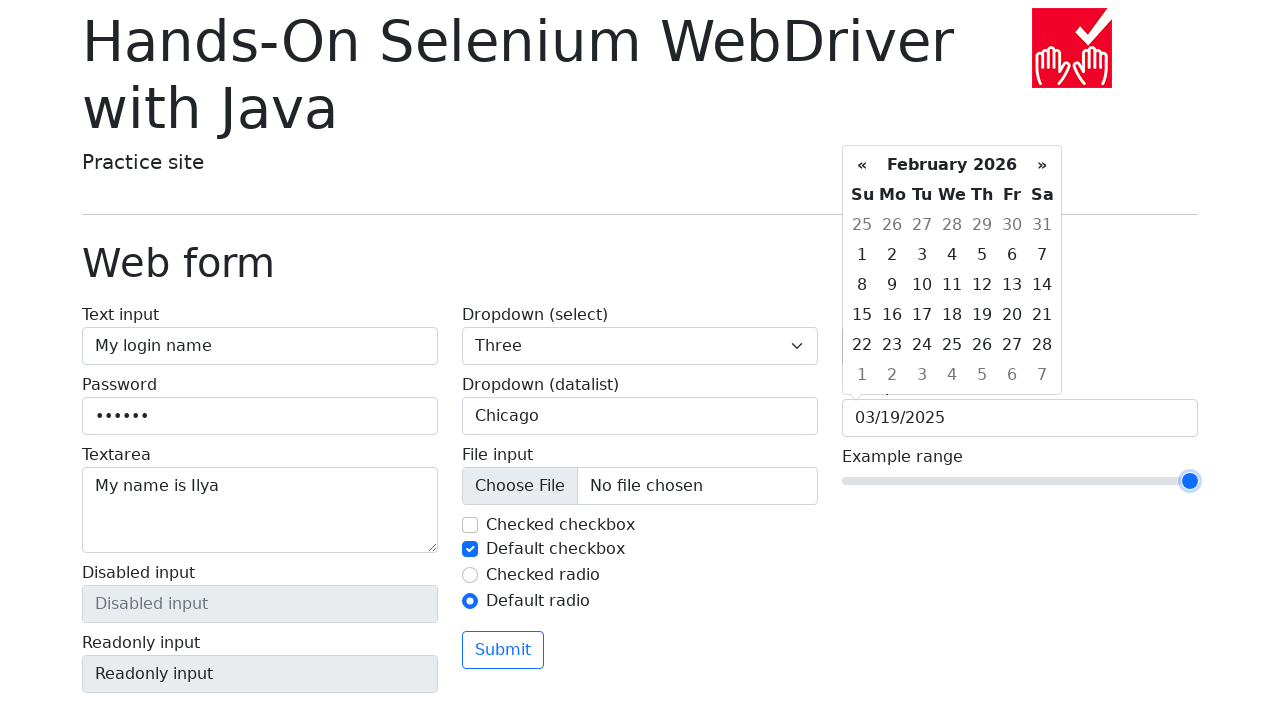

Pressed ArrowRight on range slider (iteration 7/11) on input[name='my-range']
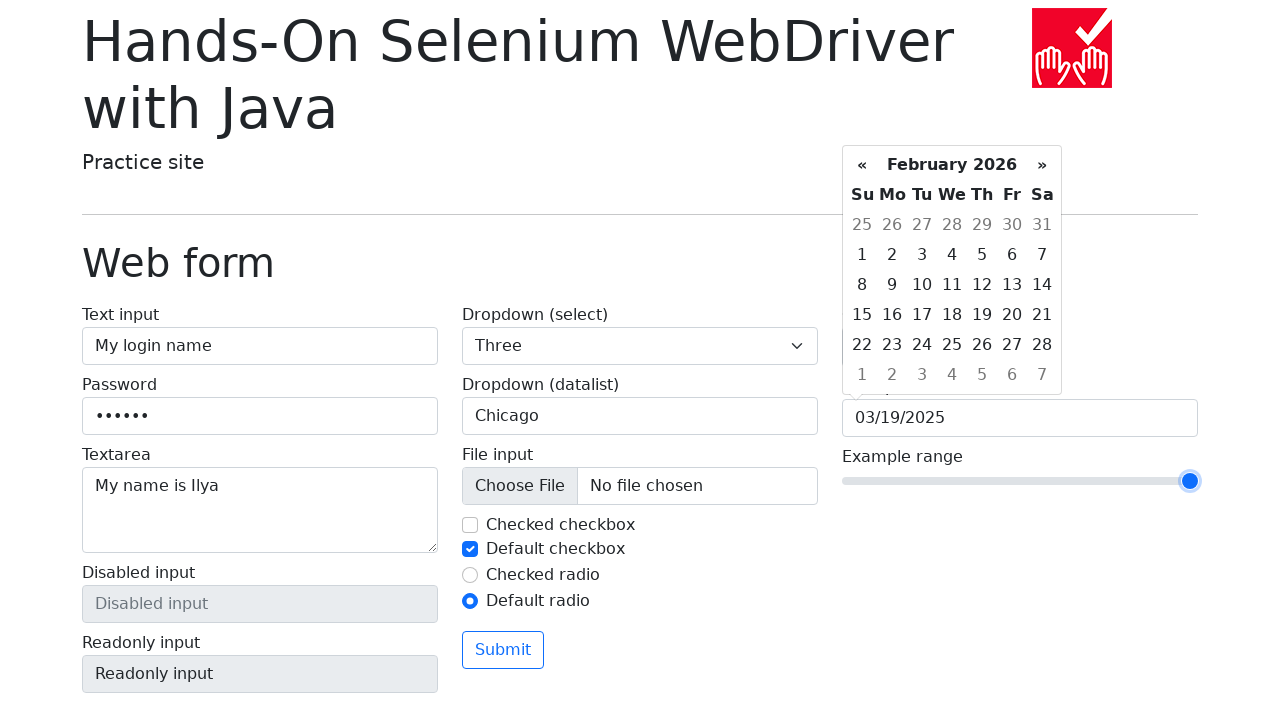

Pressed ArrowRight on range slider (iteration 8/11) on input[name='my-range']
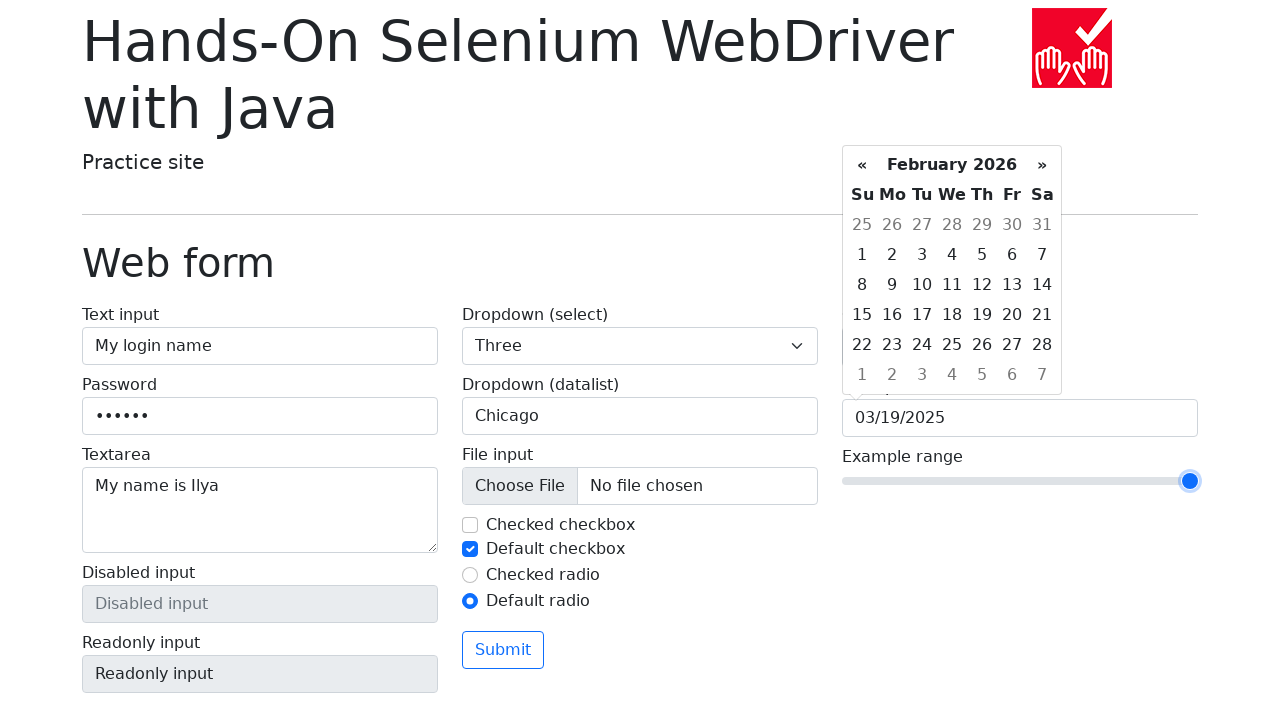

Pressed ArrowRight on range slider (iteration 9/11) on input[name='my-range']
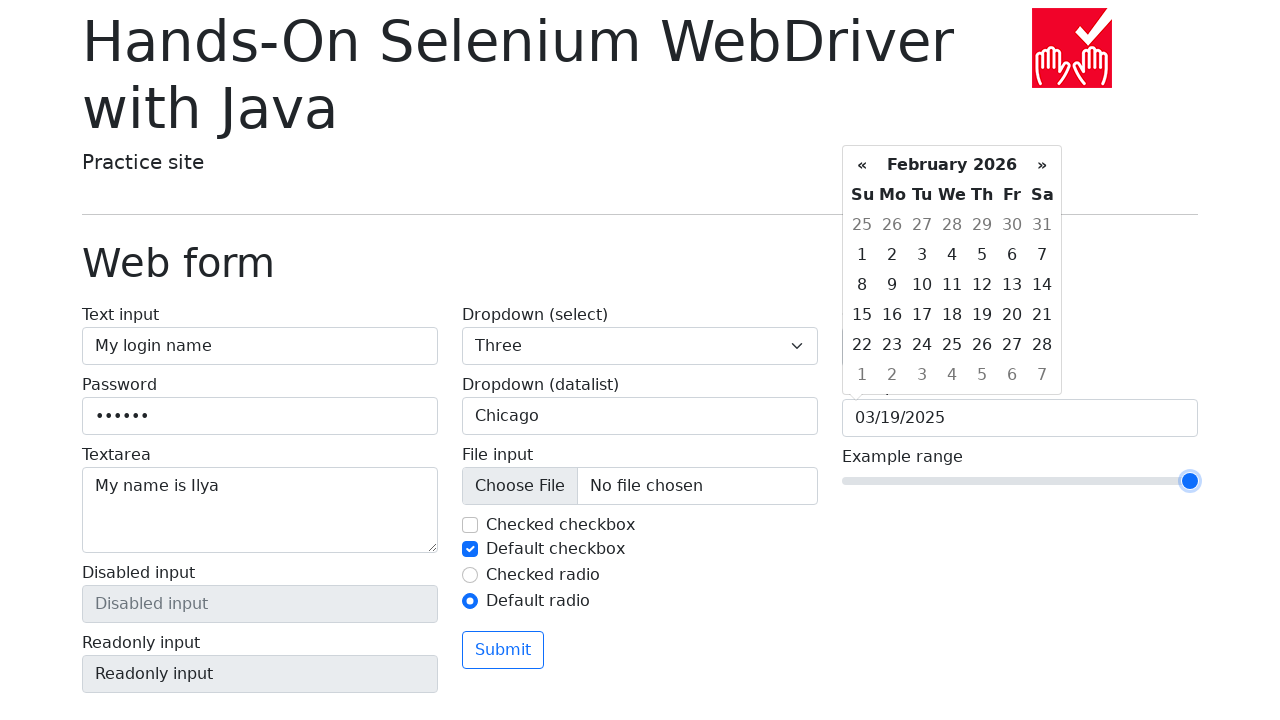

Pressed ArrowRight on range slider (iteration 10/11) on input[name='my-range']
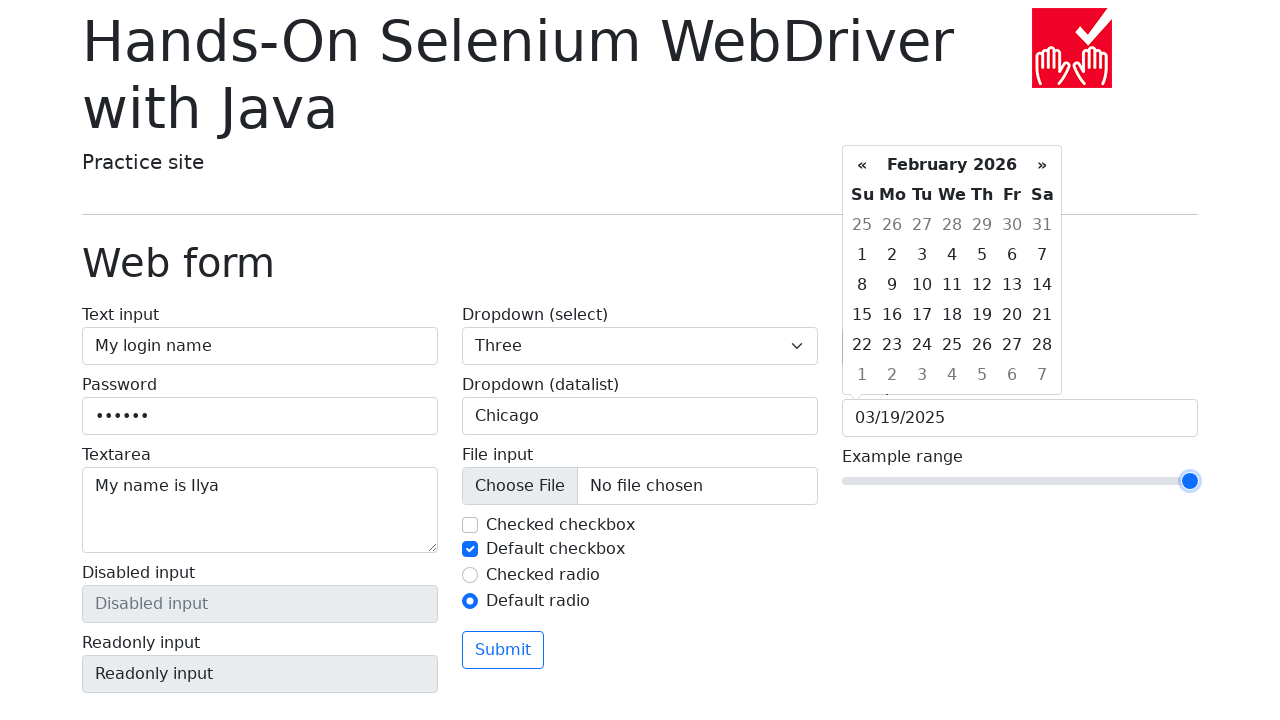

Pressed ArrowRight on range slider (iteration 11/11) on input[name='my-range']
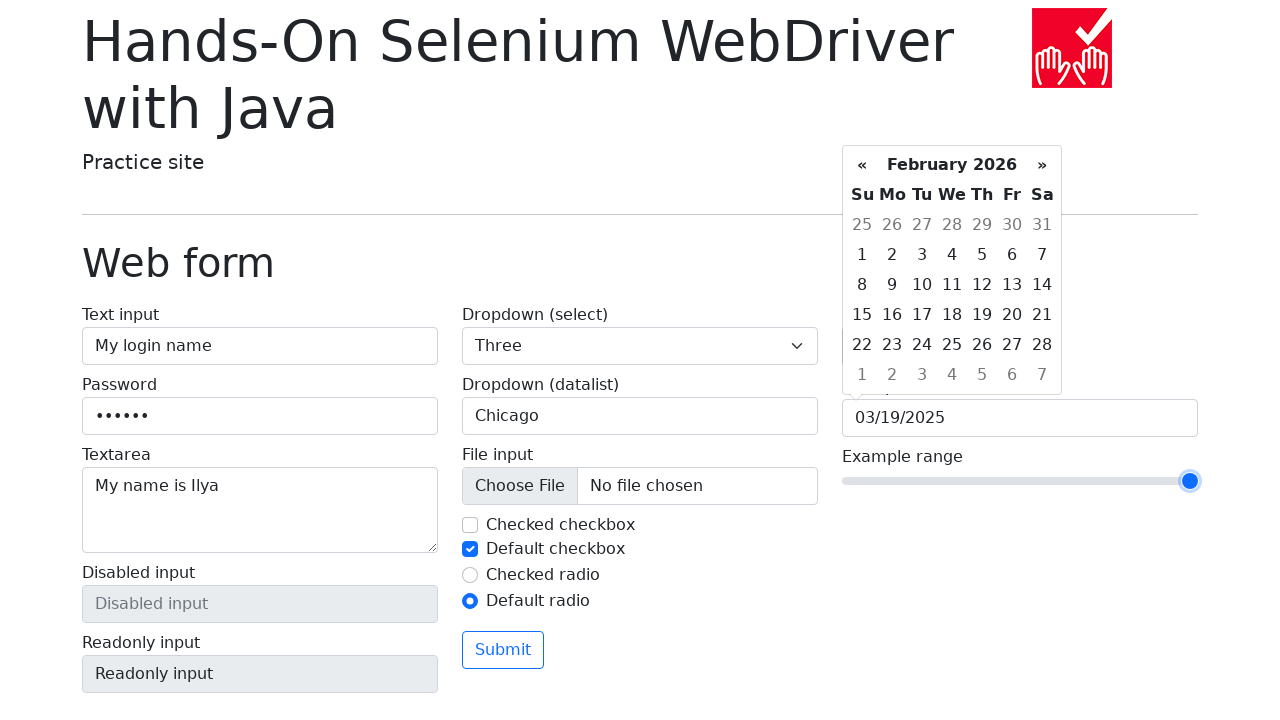

Clicked submit button to submit the form at (503, 650) on button
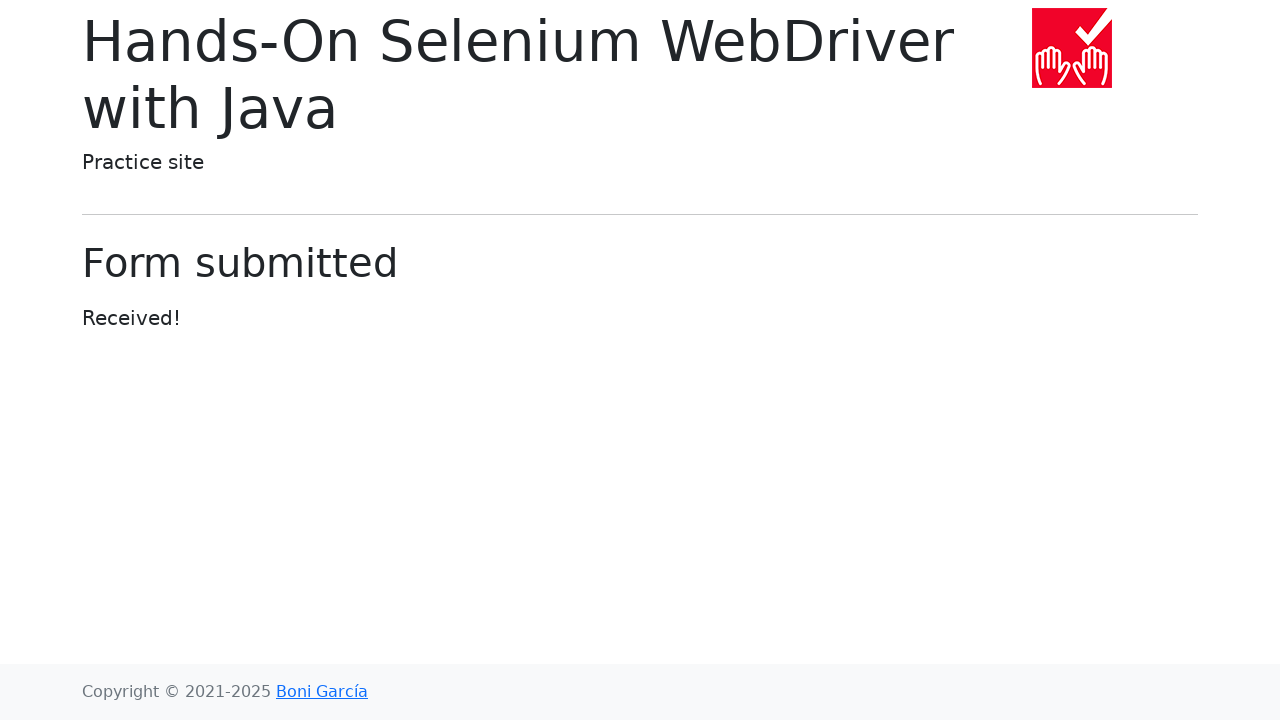

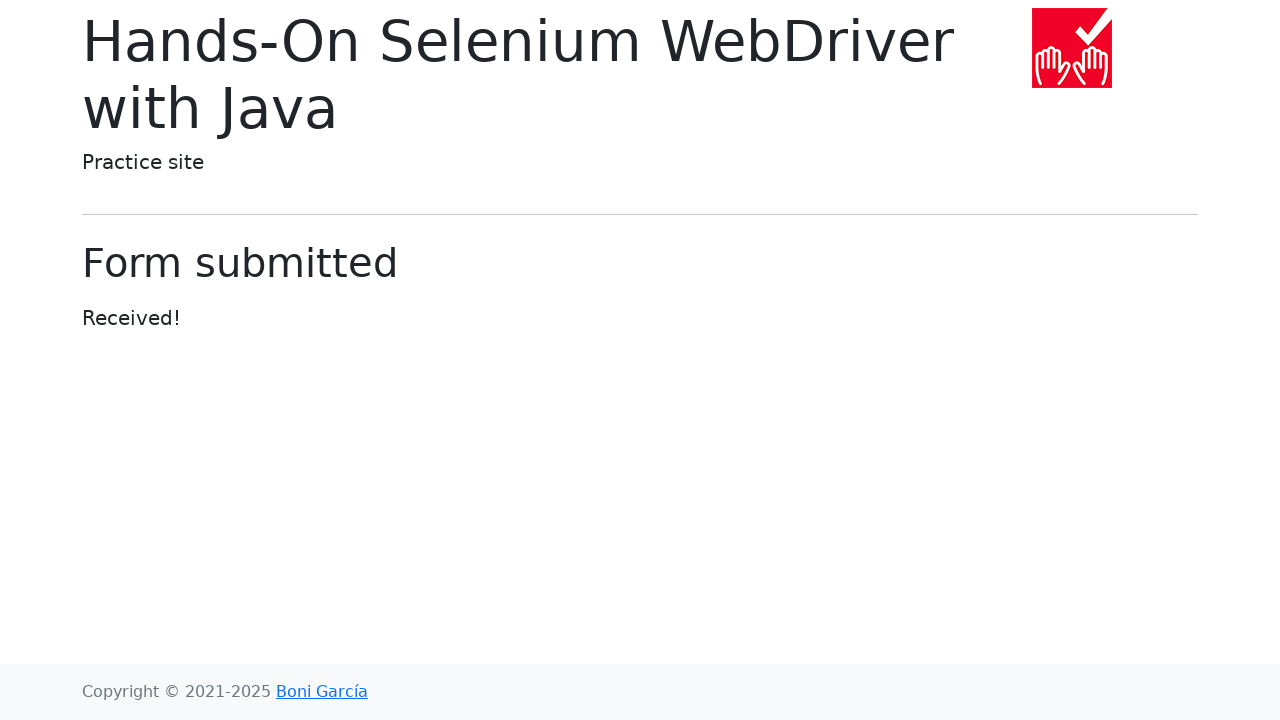